Tests an e-commerce vegetable shopping flow by adding items to cart with quantity adjustments, applying a promo code, and completing the checkout process

Starting URL: https://rahulshettyacademy.com/seleniumPractise/#/

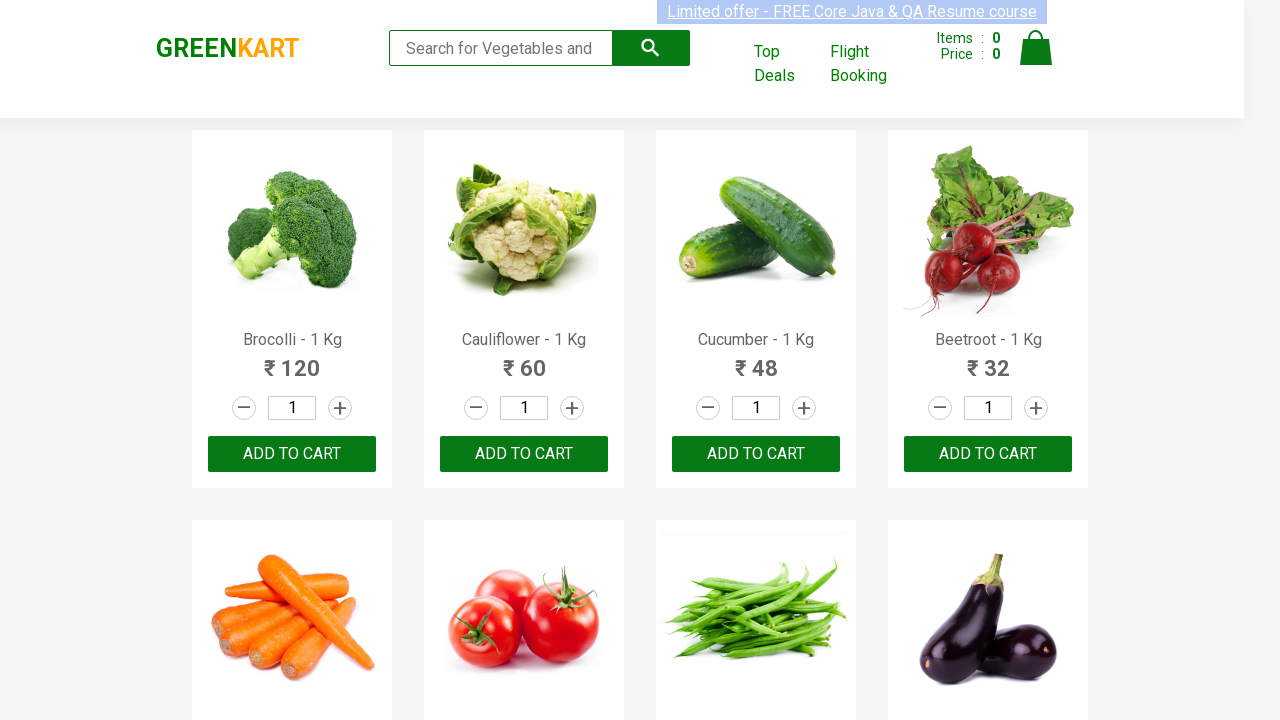

Clicked 'Add to Cart' button for Tomato at (524, 360) on xpath=//h4[text()='Tomato - 1 Kg']/parent::div/descendant::button[text()='ADD TO
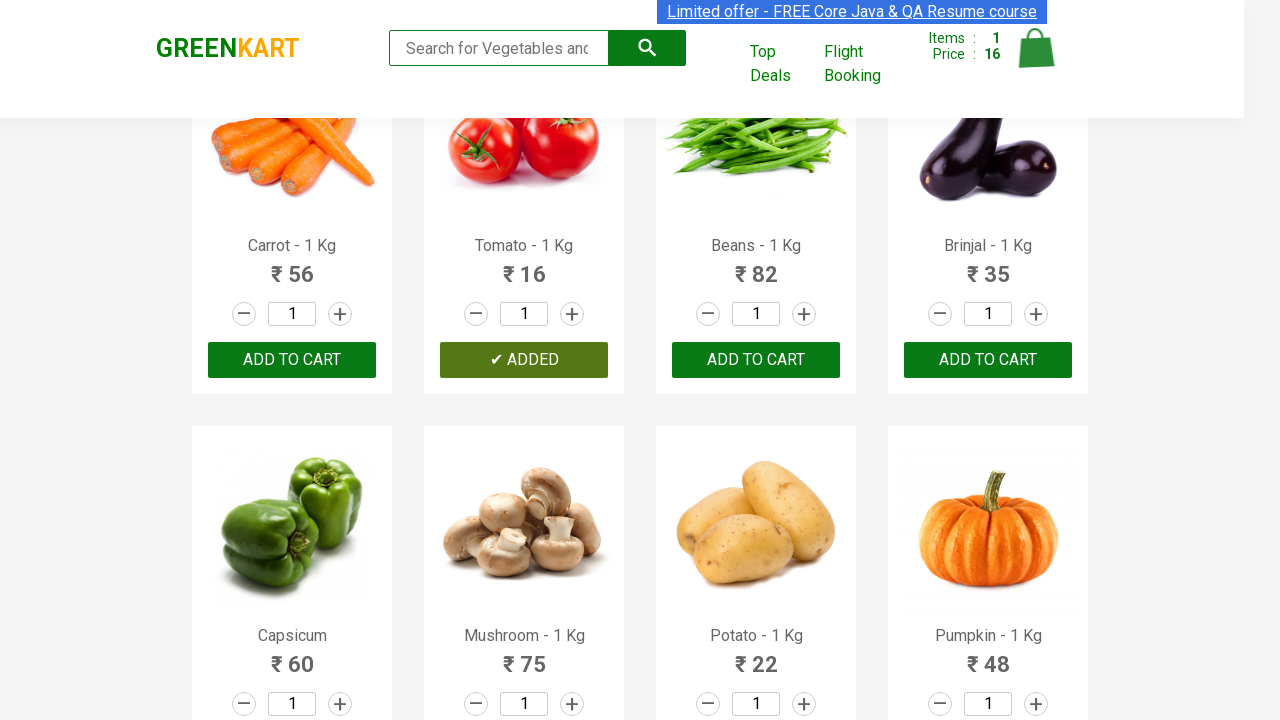

Clicked 'Add to Cart' button for Potato at (756, 360) on xpath=//h4[text()='Potato - 1 Kg']/parent::div/descendant::button[text()='ADD TO
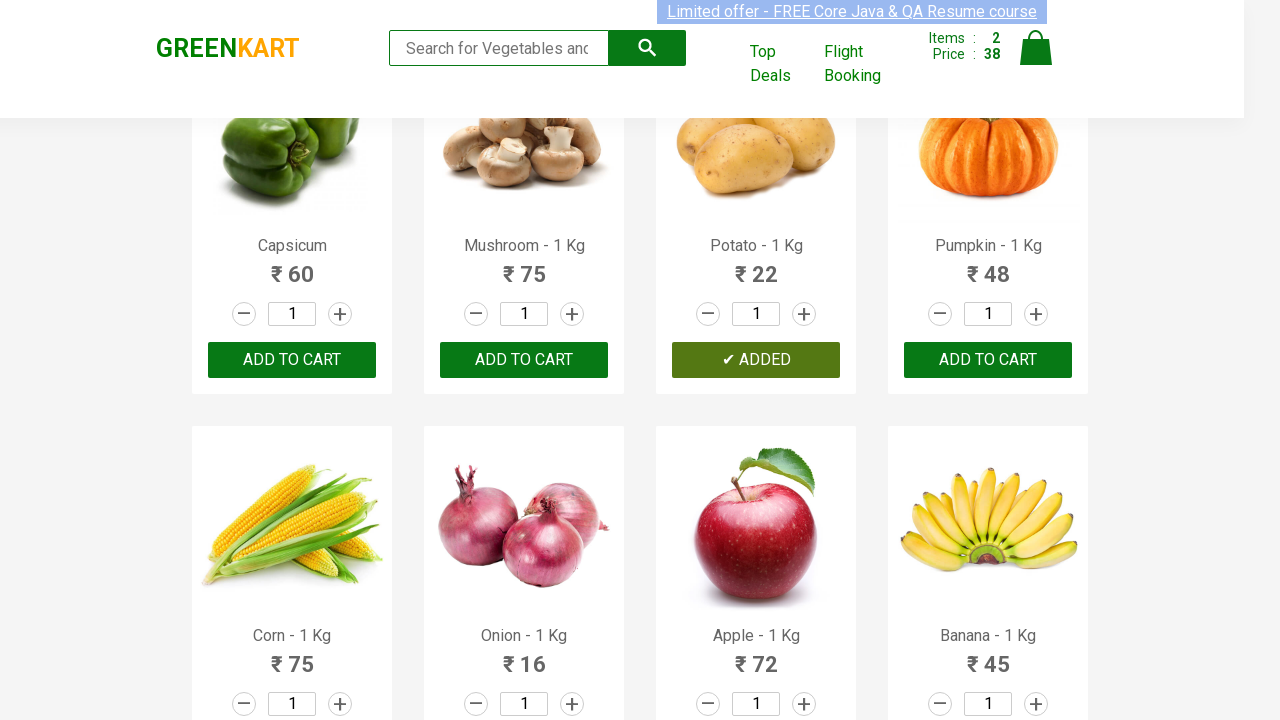

Waited for cart update
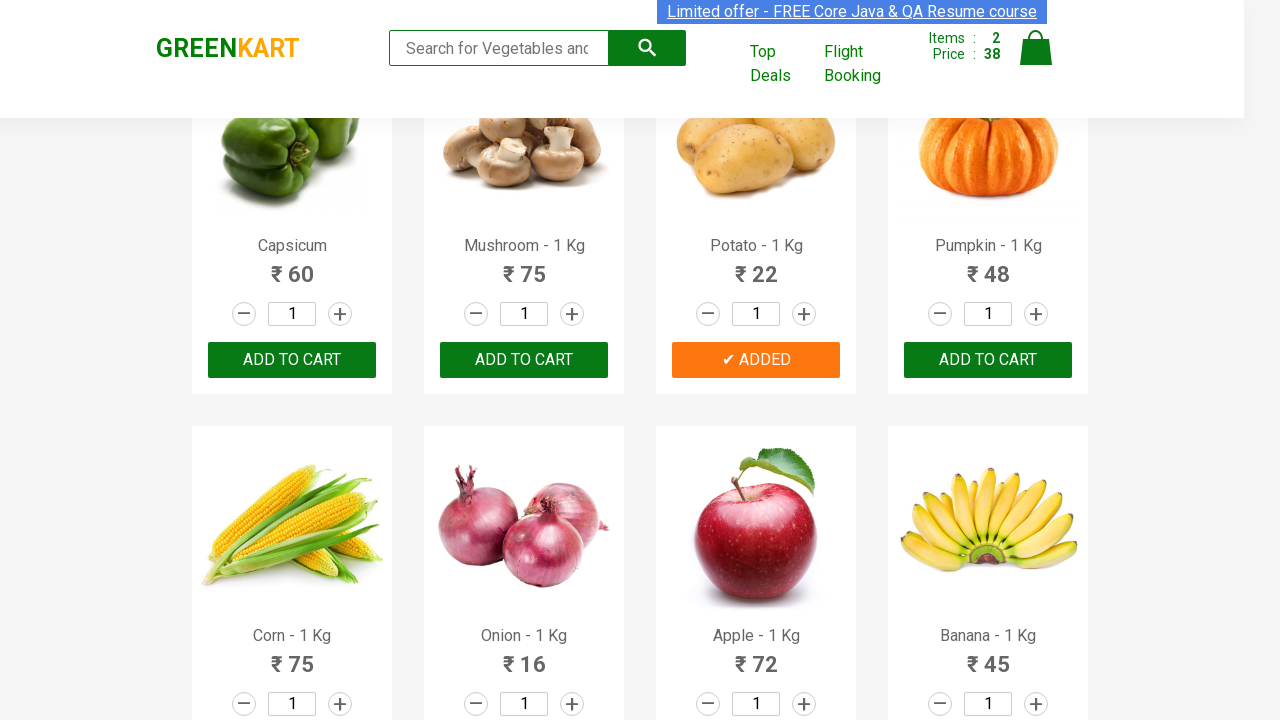

Clicked increment button for Potato (iteration 1/4) at (804, 314) on xpath=//h4[text()='Potato - 1 Kg']/parent::div/descendant::a[2]
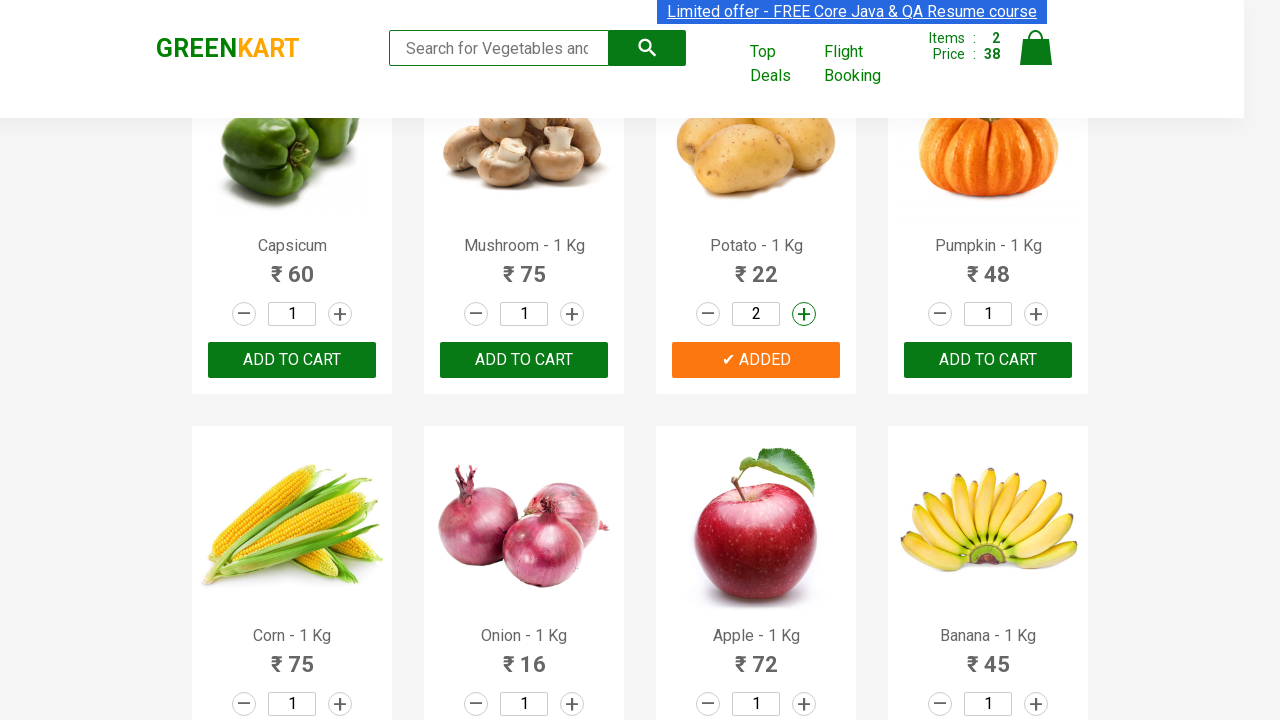

Waited for quantity update
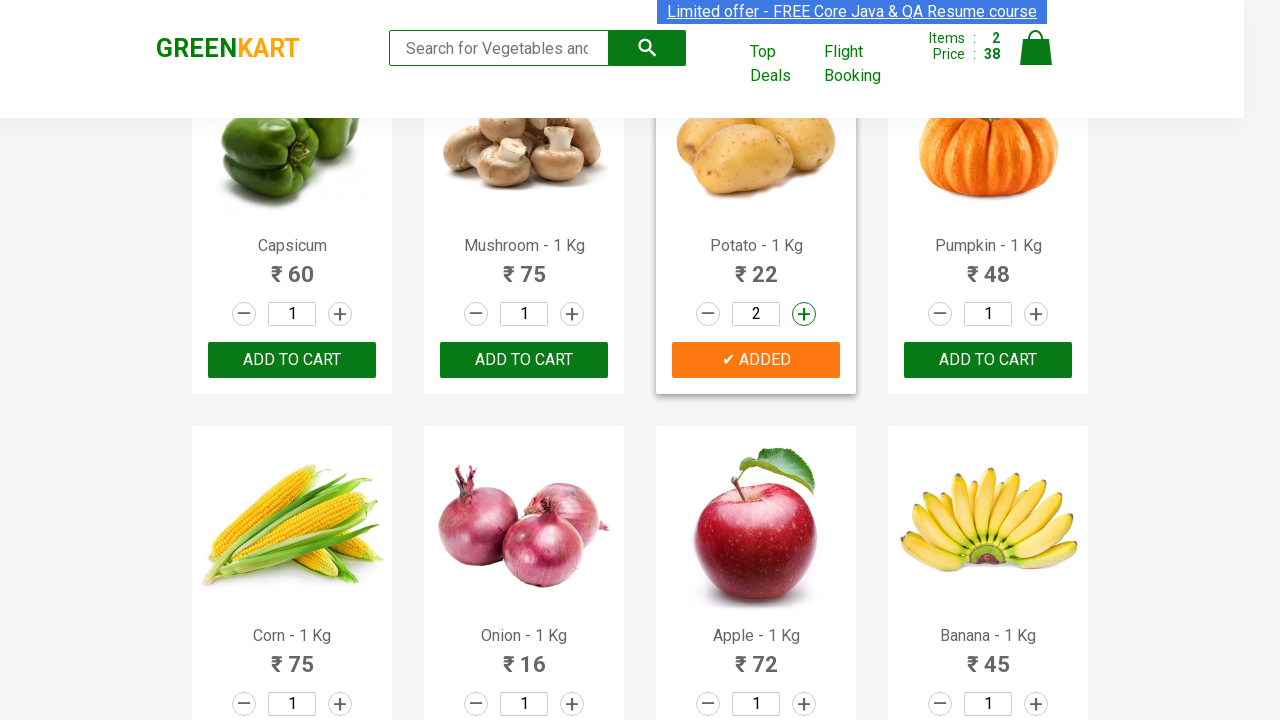

Clicked increment button for Potato (iteration 2/4) at (804, 314) on xpath=//h4[text()='Potato - 1 Kg']/parent::div/descendant::a[2]
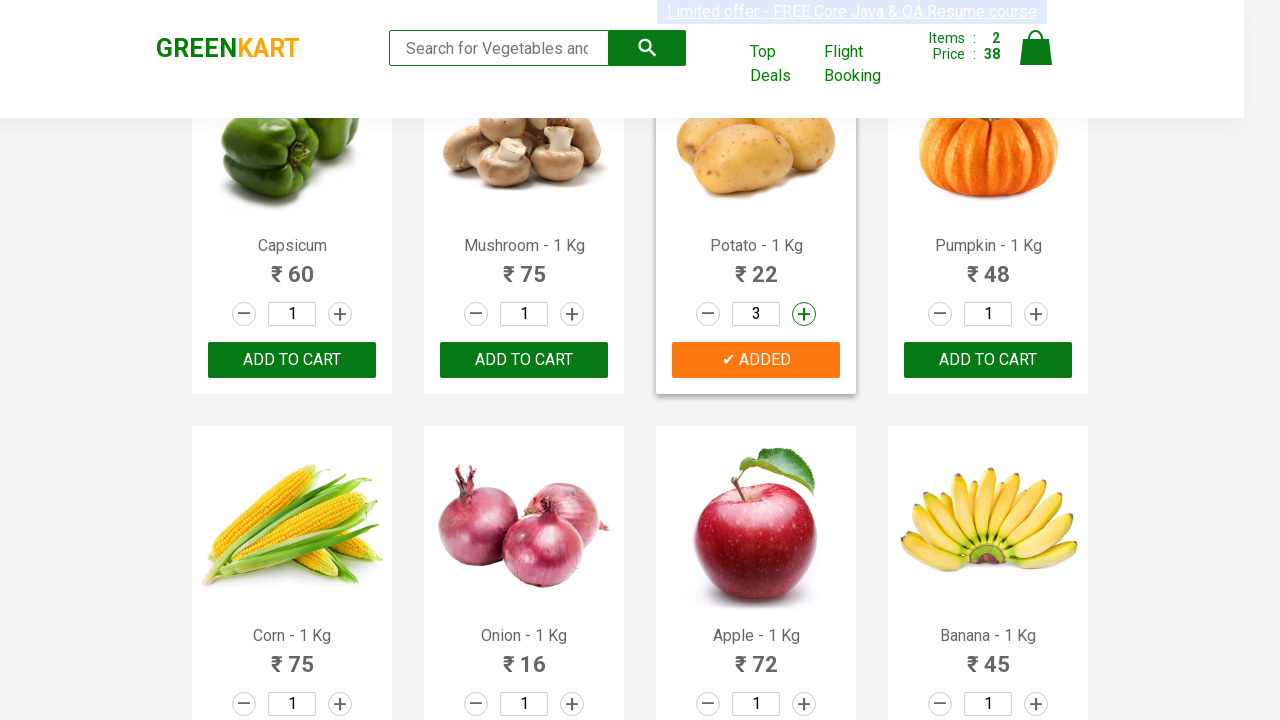

Waited for quantity update
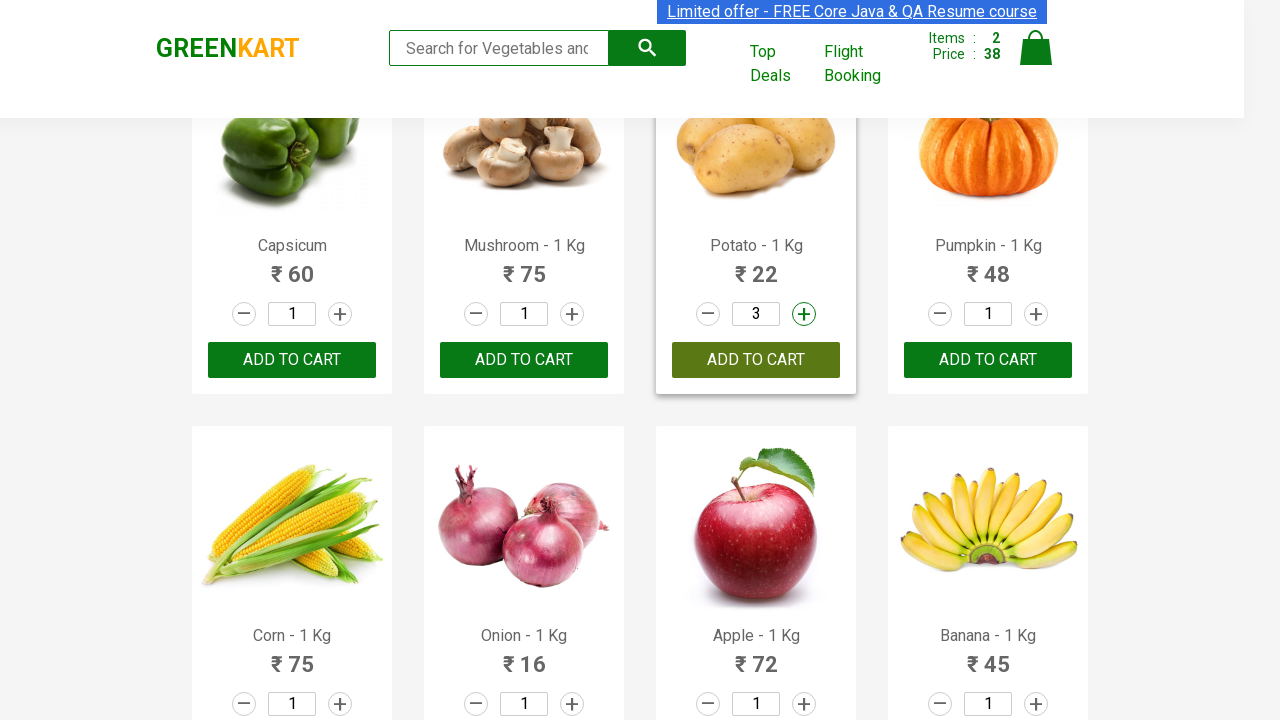

Clicked increment button for Potato (iteration 3/4) at (804, 314) on xpath=//h4[text()='Potato - 1 Kg']/parent::div/descendant::a[2]
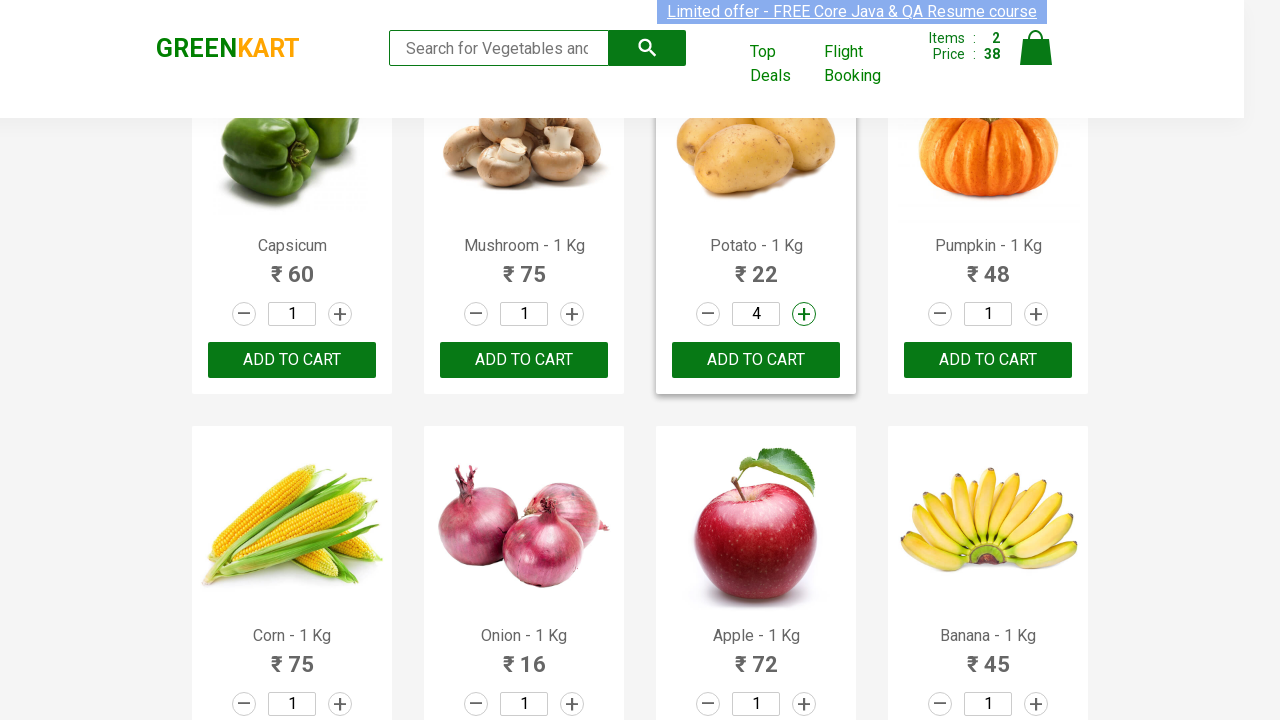

Waited for quantity update
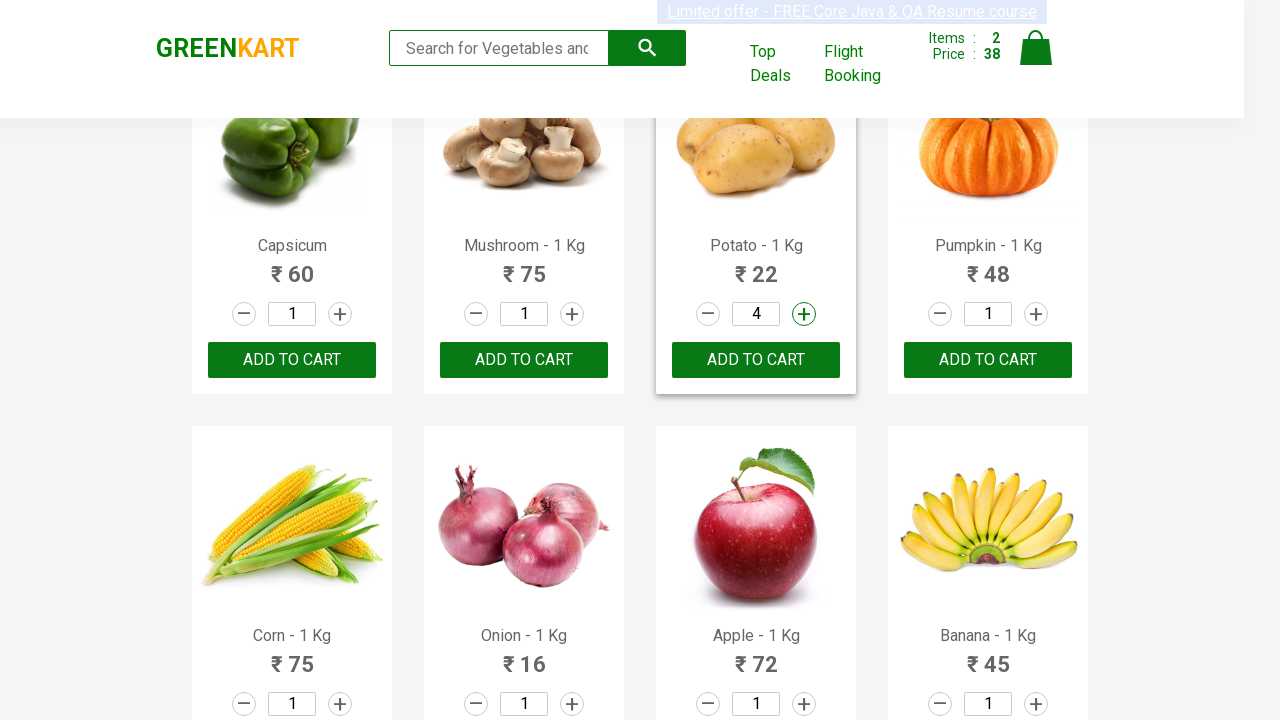

Clicked increment button for Potato (iteration 4/4) at (804, 314) on xpath=//h4[text()='Potato - 1 Kg']/parent::div/descendant::a[2]
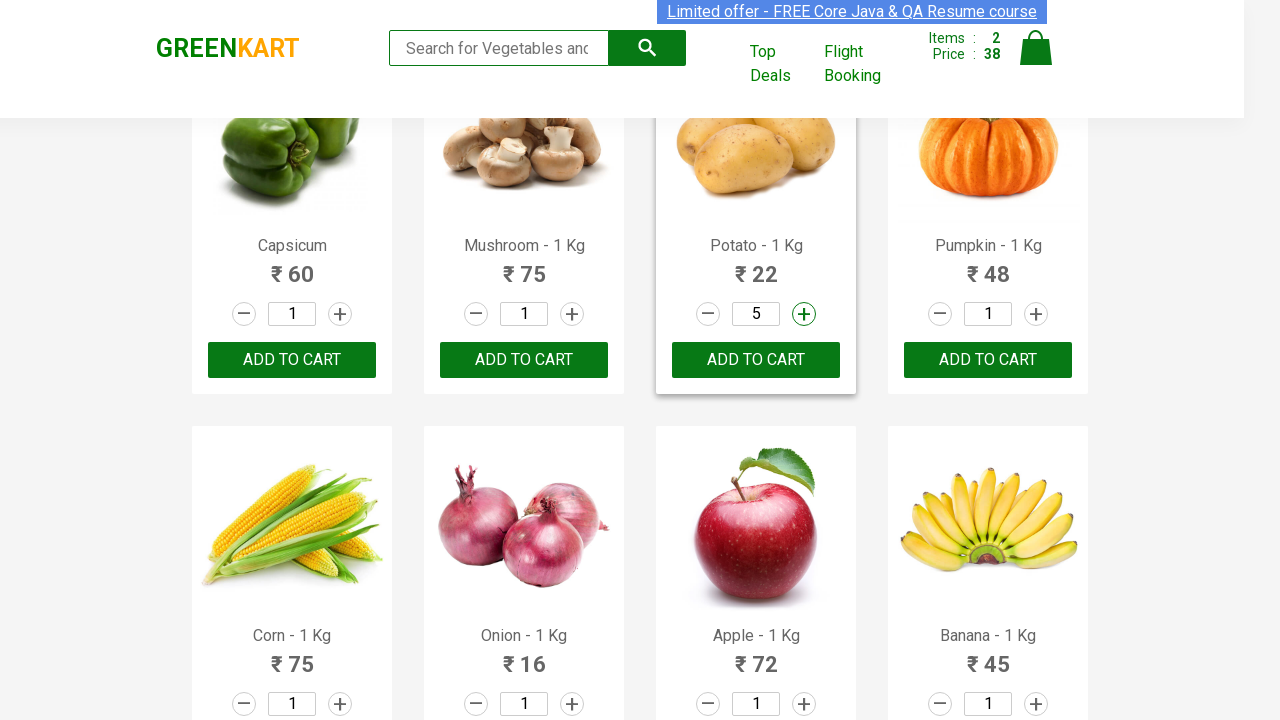

Waited for quantity update
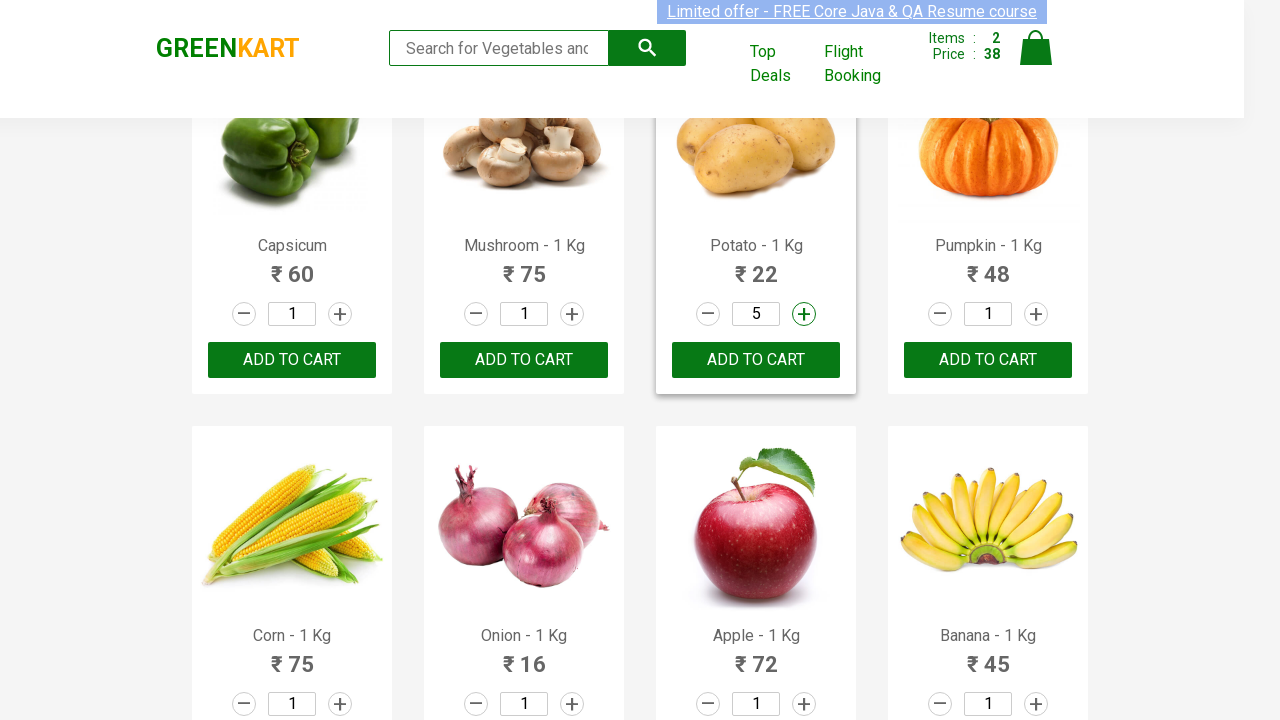

Clicked 'Add to Cart' button for Onion at (524, 360) on xpath=//h4[text()='Onion - 1 Kg']/parent::div/descendant::button[text()='ADD TO 
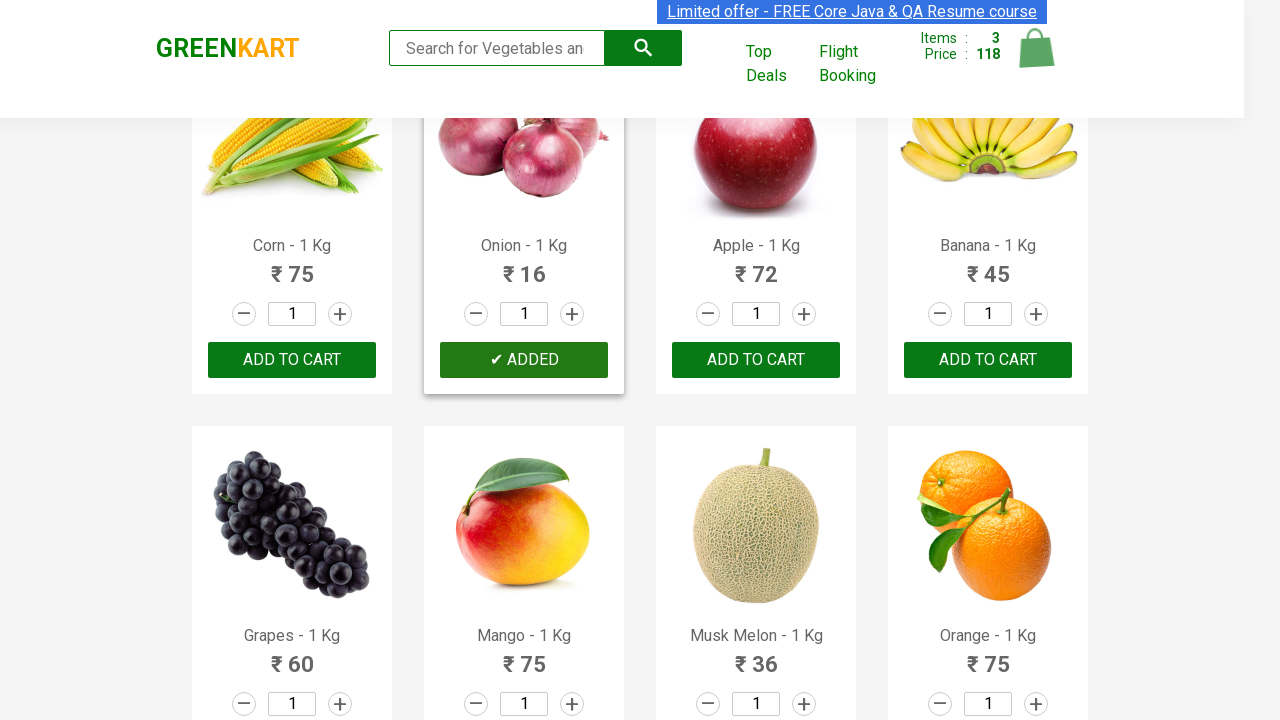

Clicked increment button for Onion (iteration 1/9) at (572, 314) on xpath=//h4[text()='Onion - 1 Kg']/parent::div/descendant::a[2]
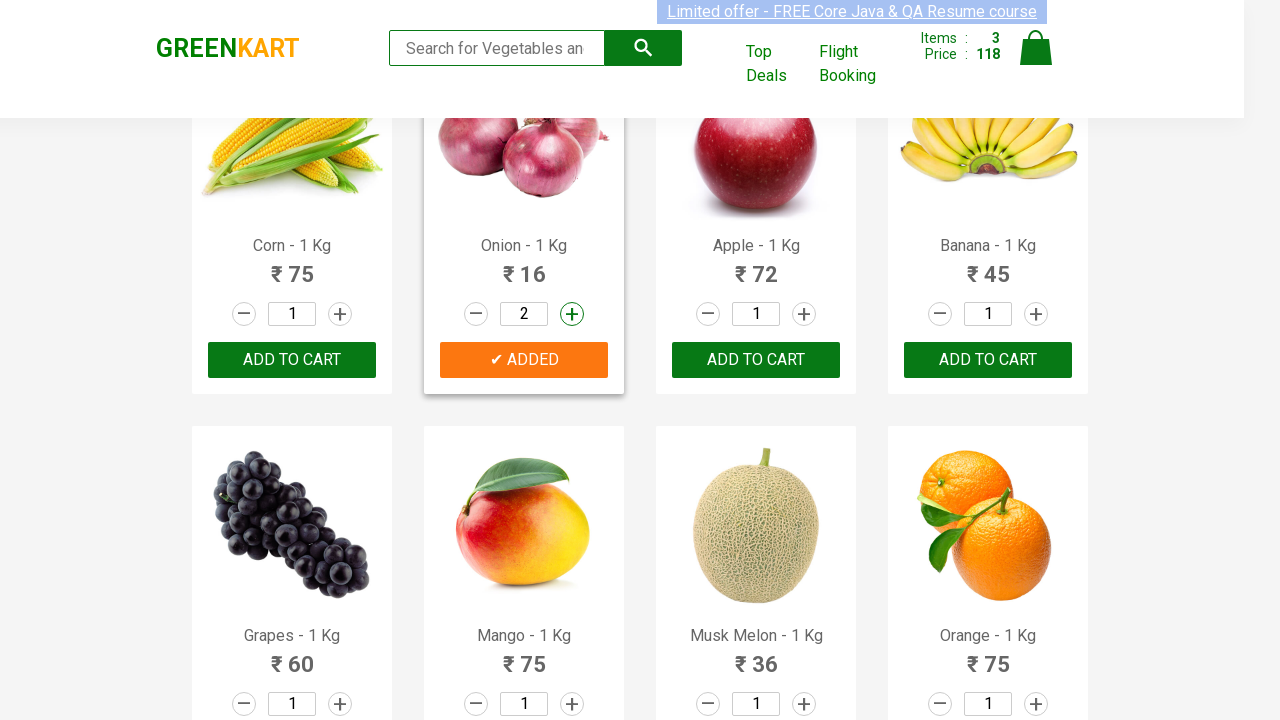

Waited for quantity update
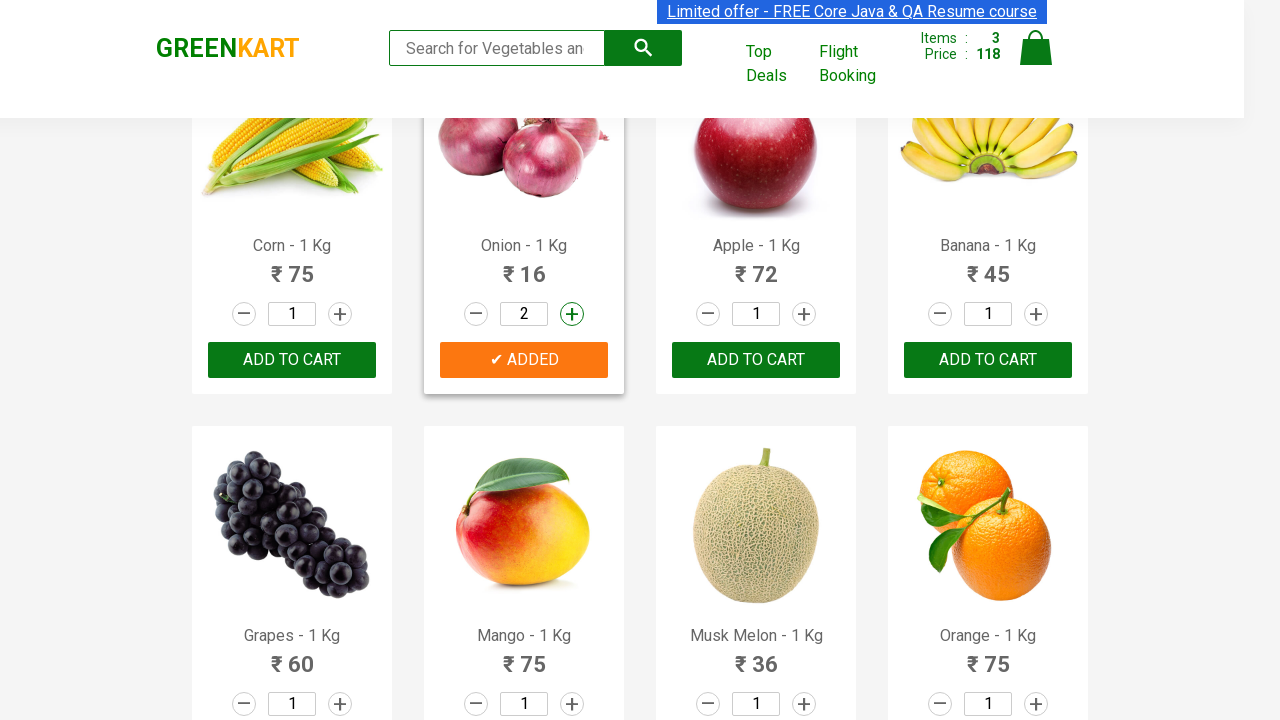

Clicked increment button for Onion (iteration 2/9) at (572, 314) on xpath=//h4[text()='Onion - 1 Kg']/parent::div/descendant::a[2]
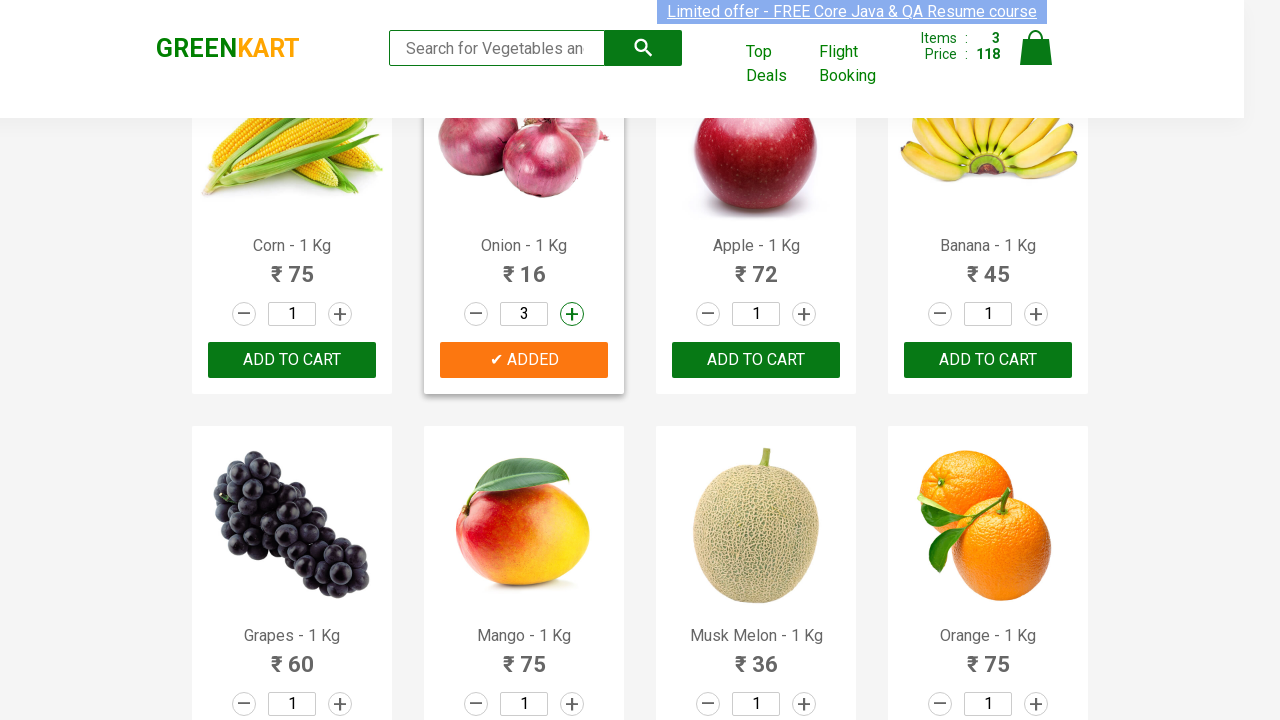

Waited for quantity update
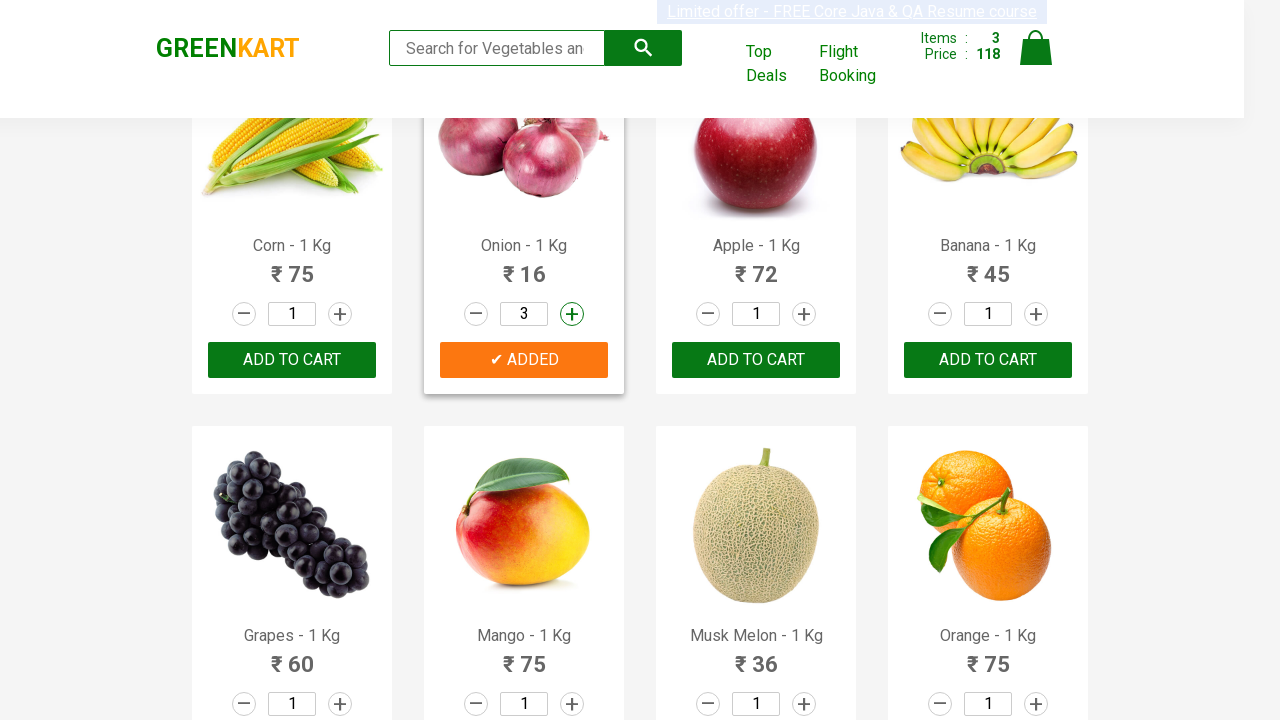

Clicked increment button for Onion (iteration 3/9) at (572, 314) on xpath=//h4[text()='Onion - 1 Kg']/parent::div/descendant::a[2]
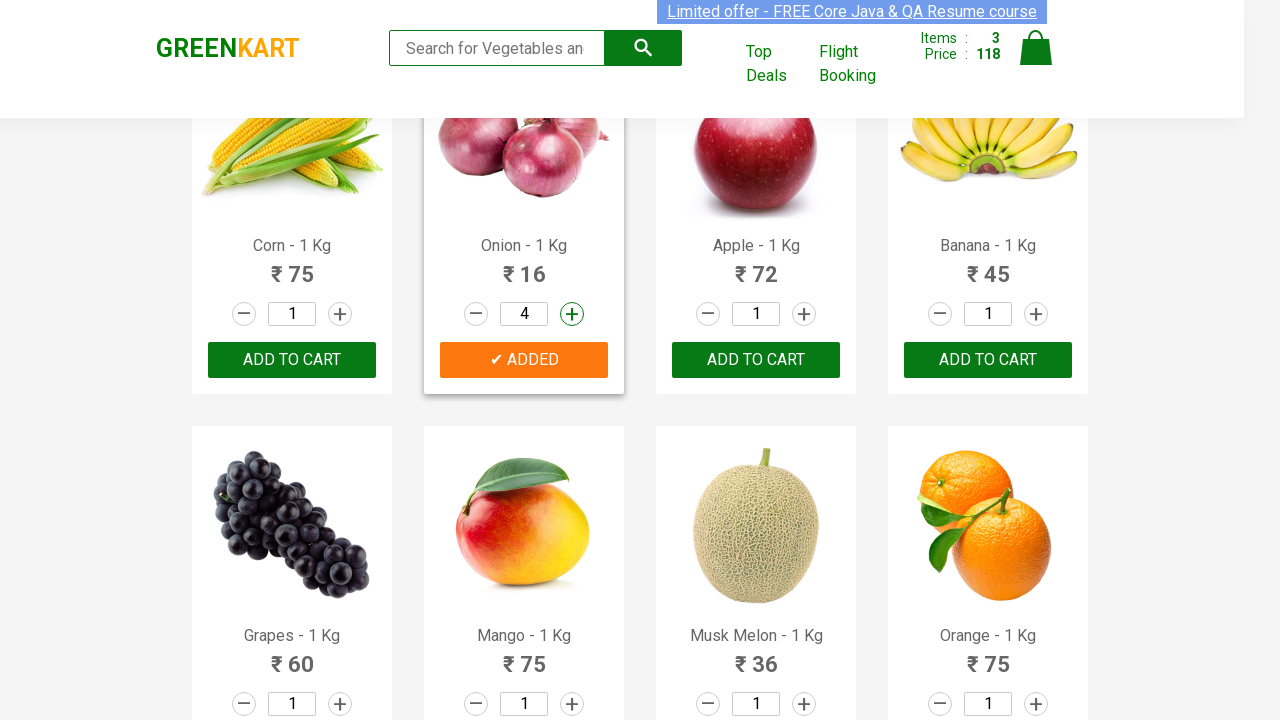

Waited for quantity update
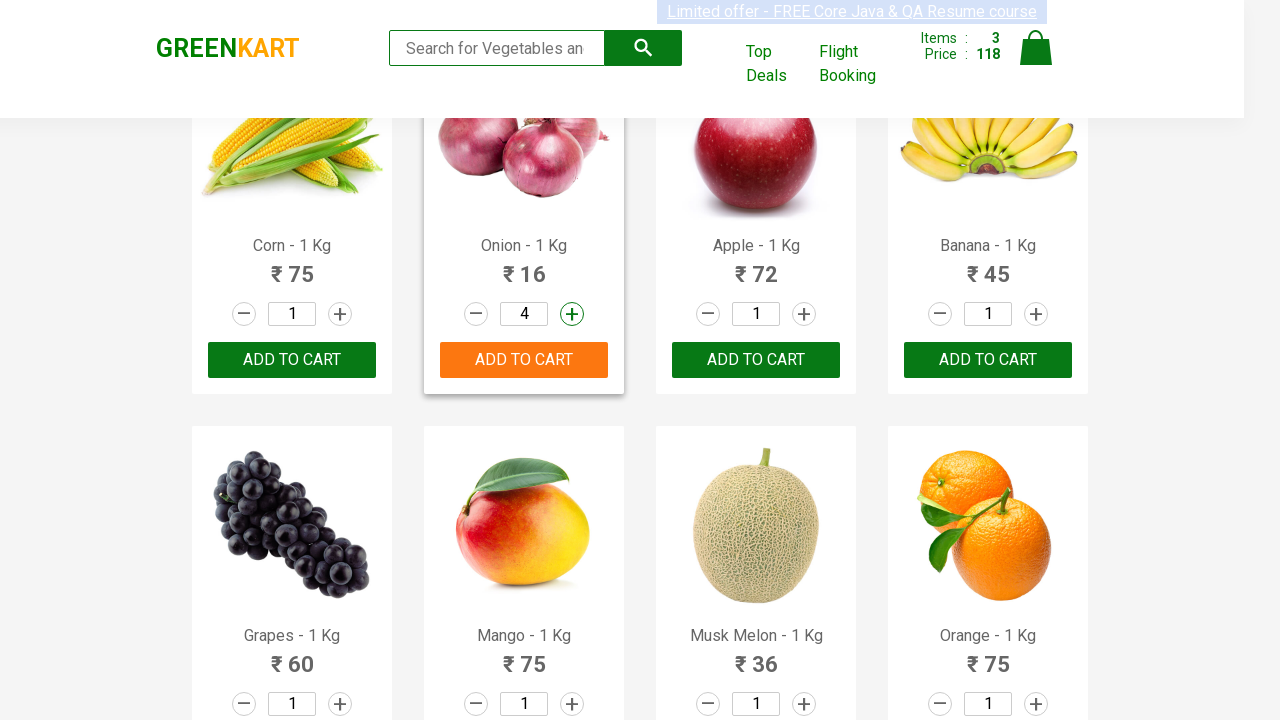

Clicked increment button for Onion (iteration 4/9) at (572, 314) on xpath=//h4[text()='Onion - 1 Kg']/parent::div/descendant::a[2]
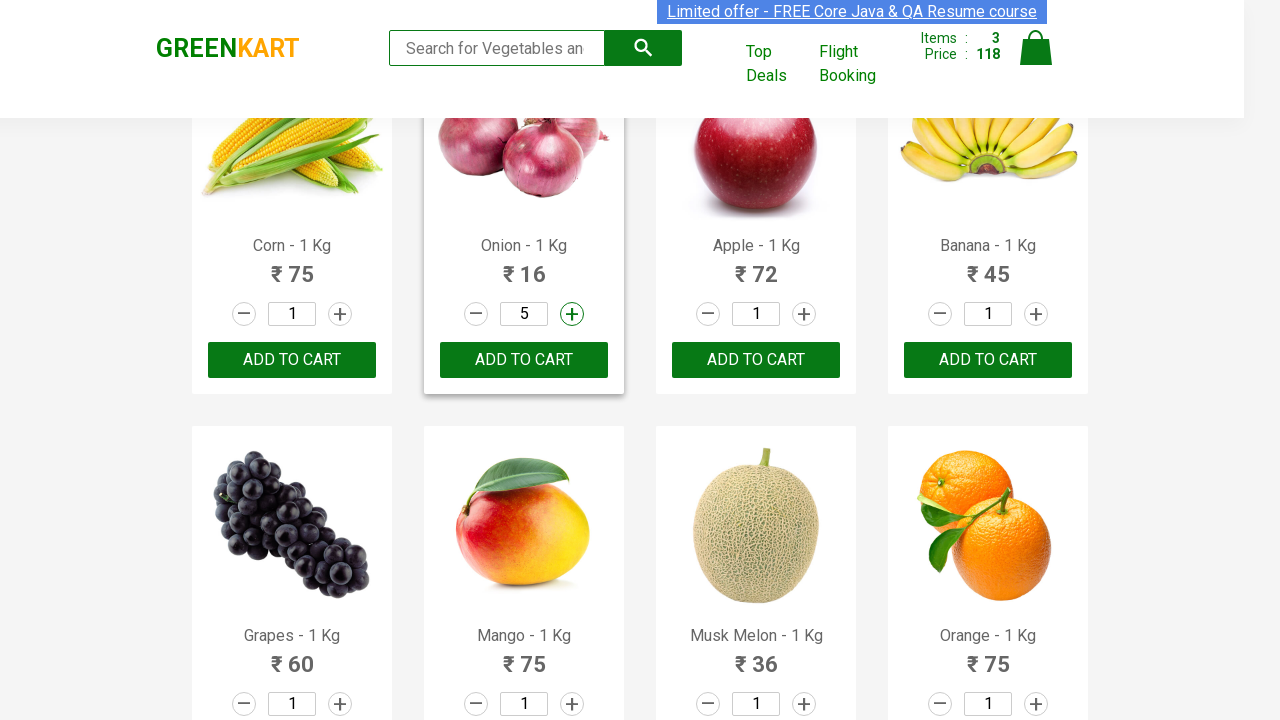

Waited for quantity update
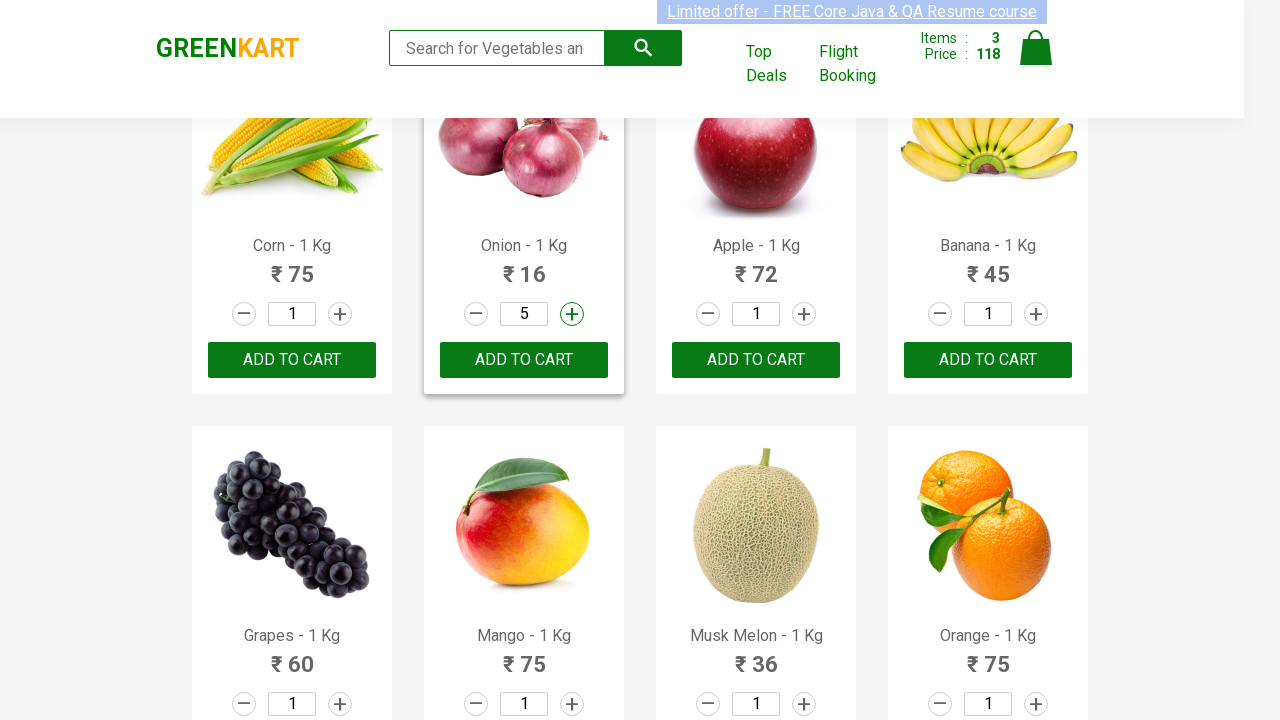

Clicked increment button for Onion (iteration 5/9) at (572, 314) on xpath=//h4[text()='Onion - 1 Kg']/parent::div/descendant::a[2]
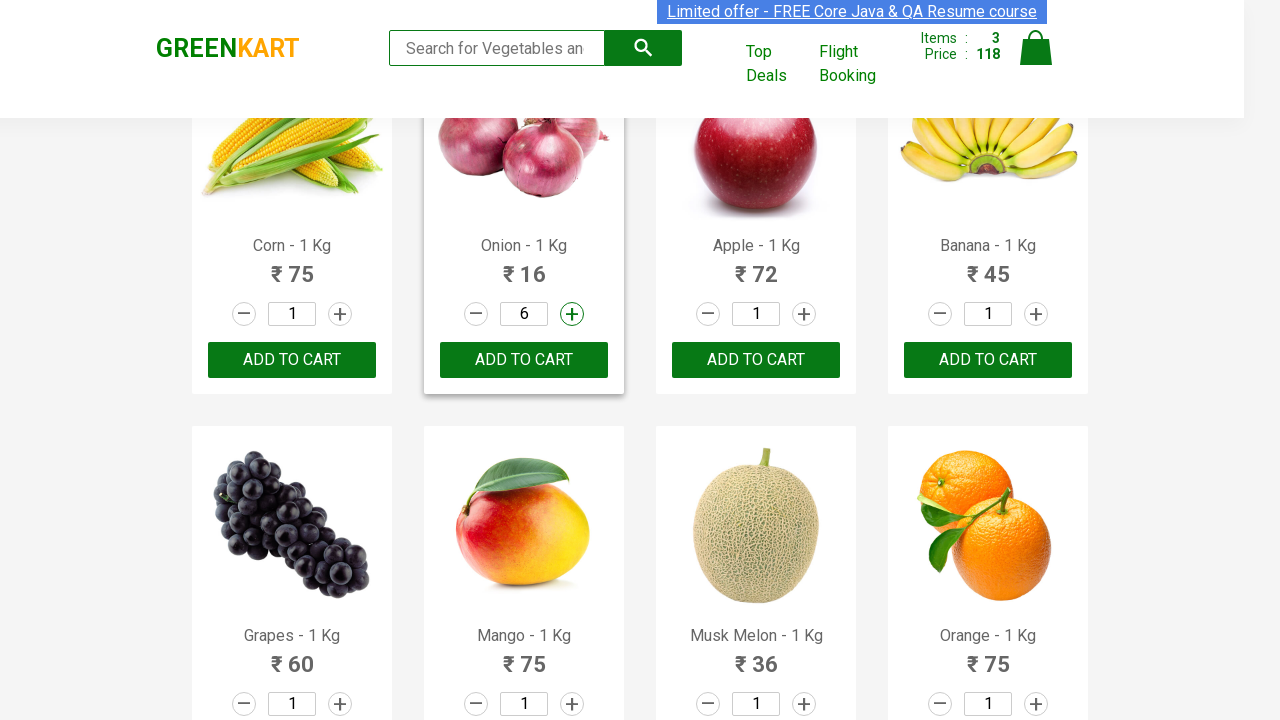

Waited for quantity update
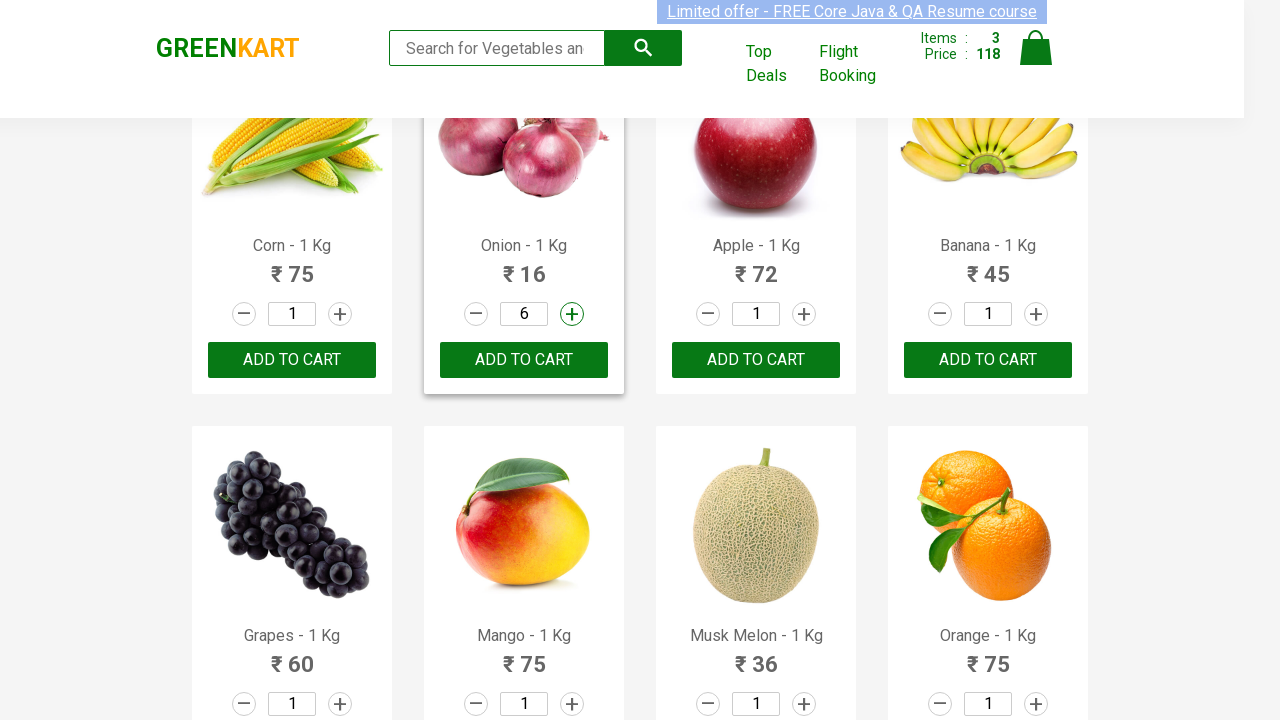

Clicked increment button for Onion (iteration 6/9) at (572, 314) on xpath=//h4[text()='Onion - 1 Kg']/parent::div/descendant::a[2]
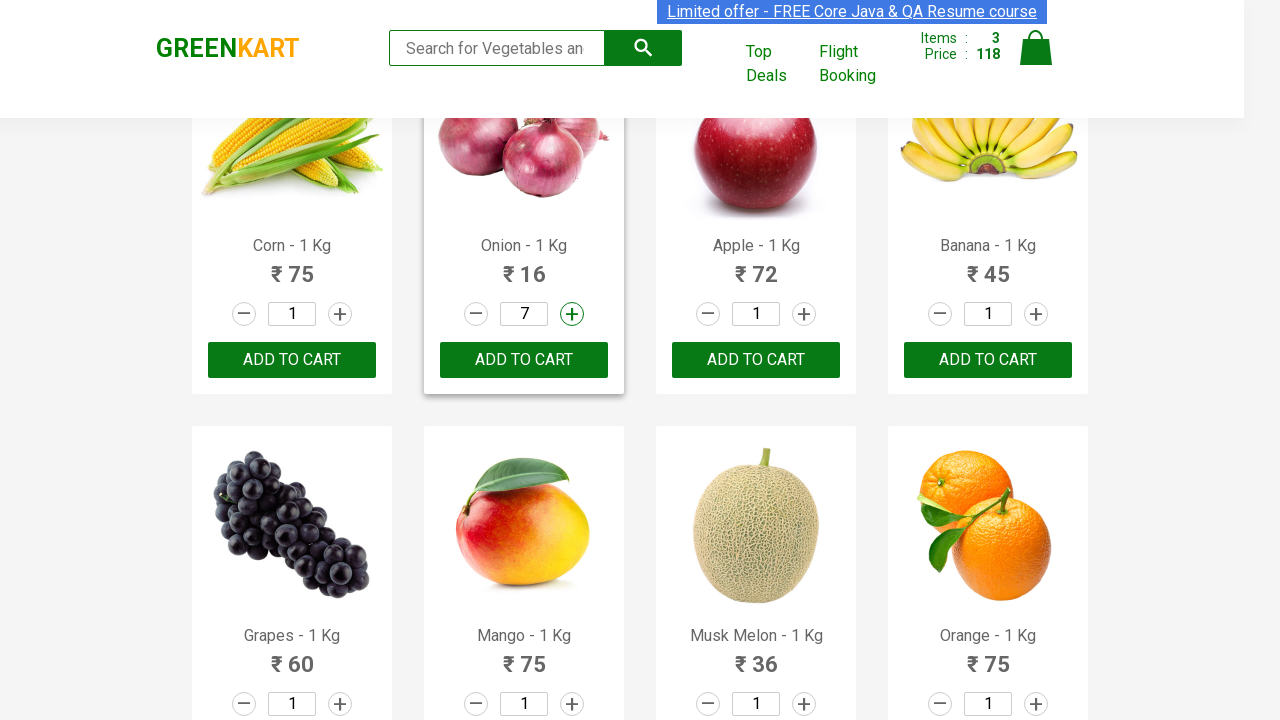

Waited for quantity update
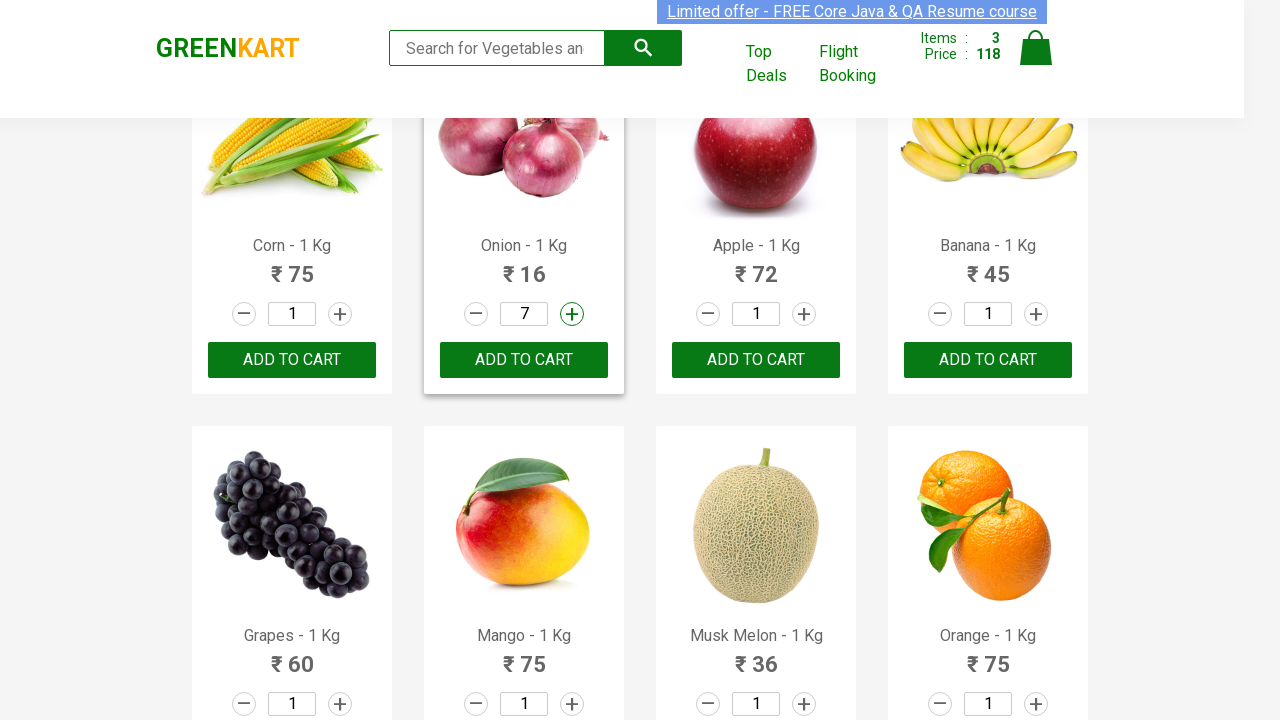

Clicked increment button for Onion (iteration 7/9) at (572, 314) on xpath=//h4[text()='Onion - 1 Kg']/parent::div/descendant::a[2]
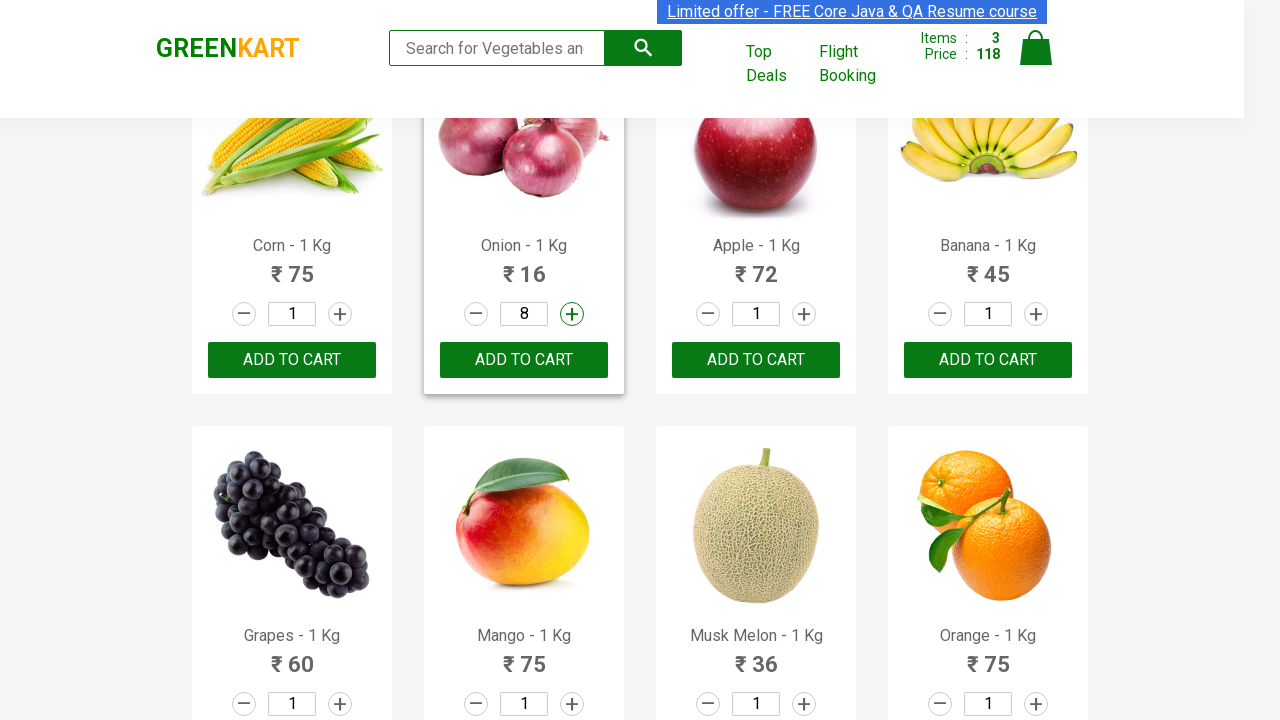

Waited for quantity update
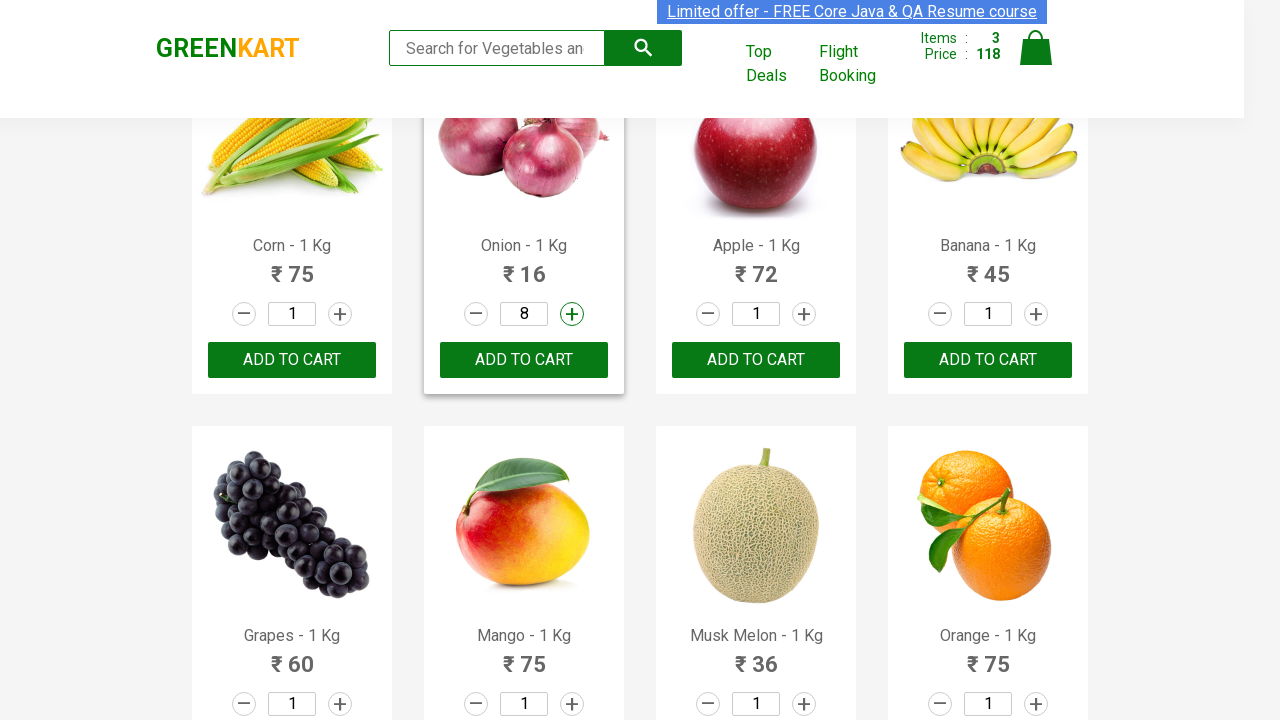

Clicked increment button for Onion (iteration 8/9) at (572, 314) on xpath=//h4[text()='Onion - 1 Kg']/parent::div/descendant::a[2]
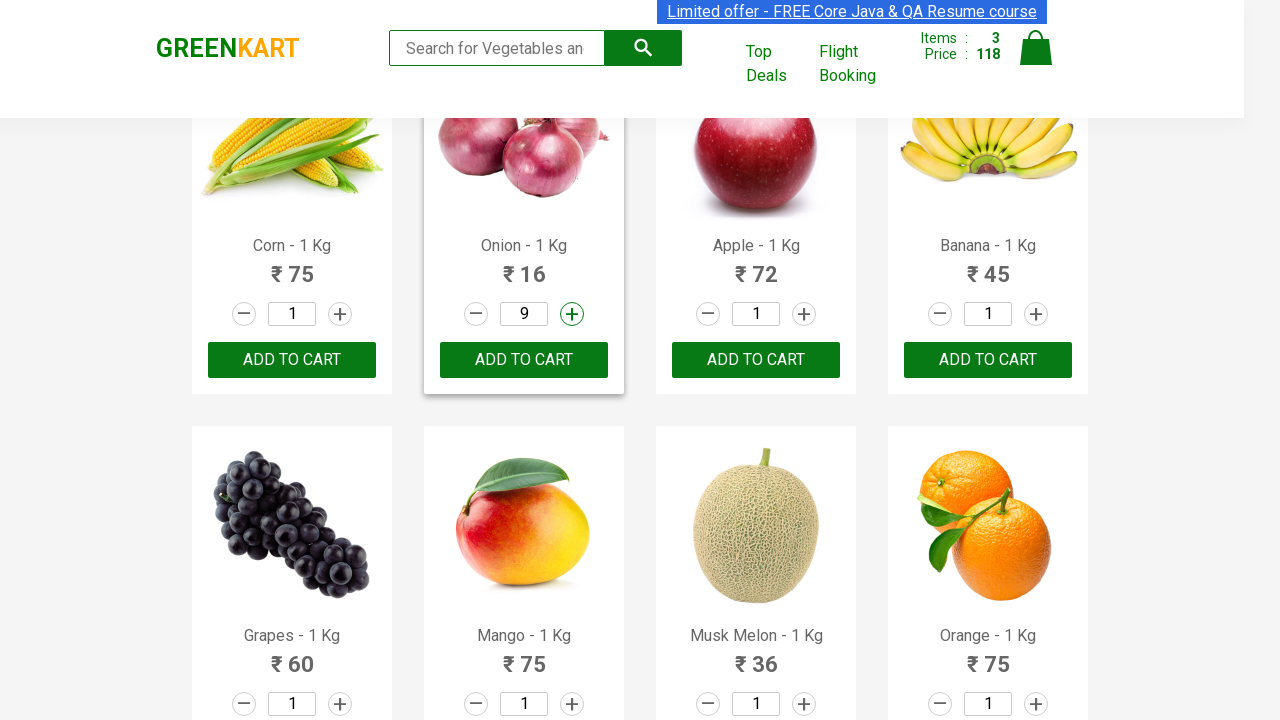

Waited for quantity update
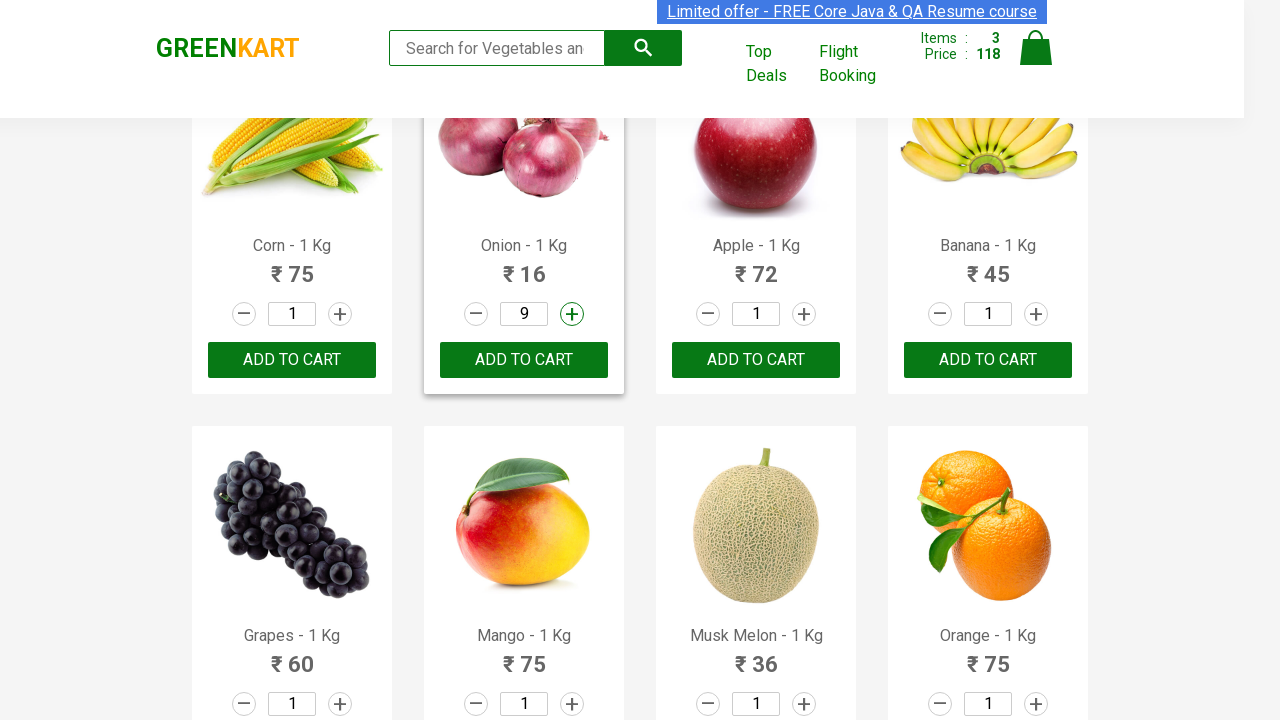

Clicked increment button for Onion (iteration 9/9) at (572, 314) on xpath=//h4[text()='Onion - 1 Kg']/parent::div/descendant::a[2]
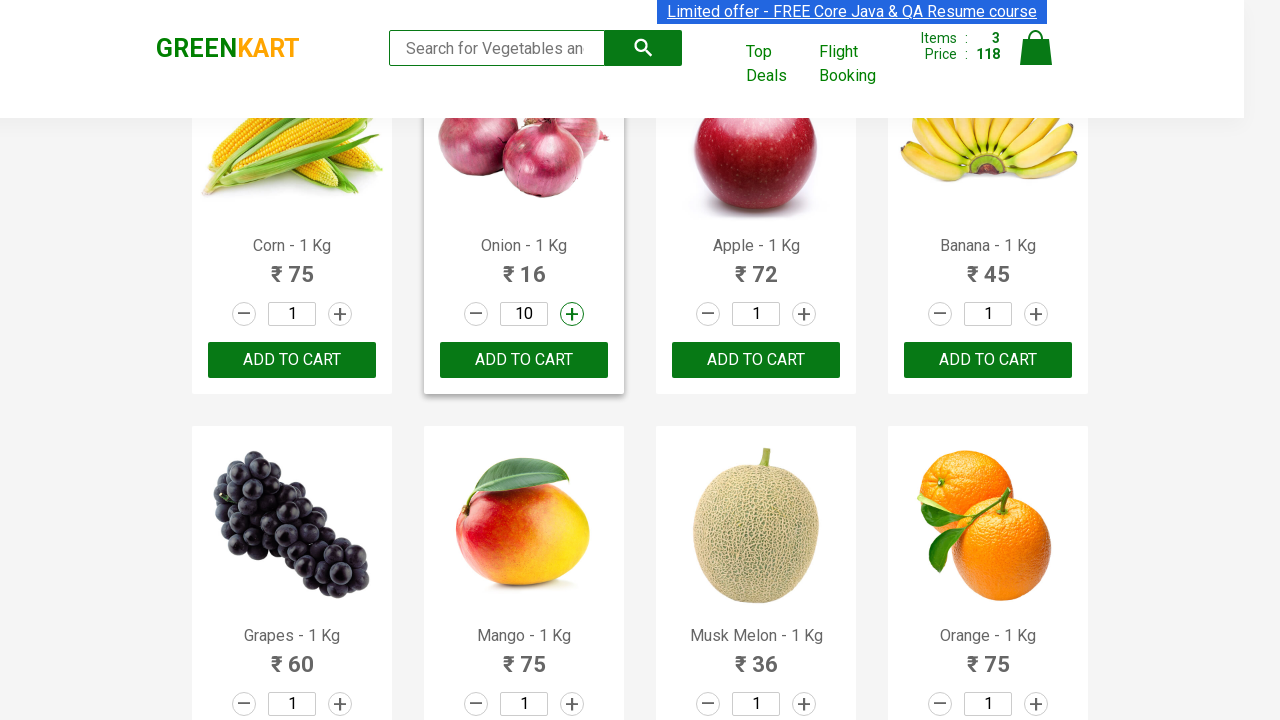

Waited for quantity update
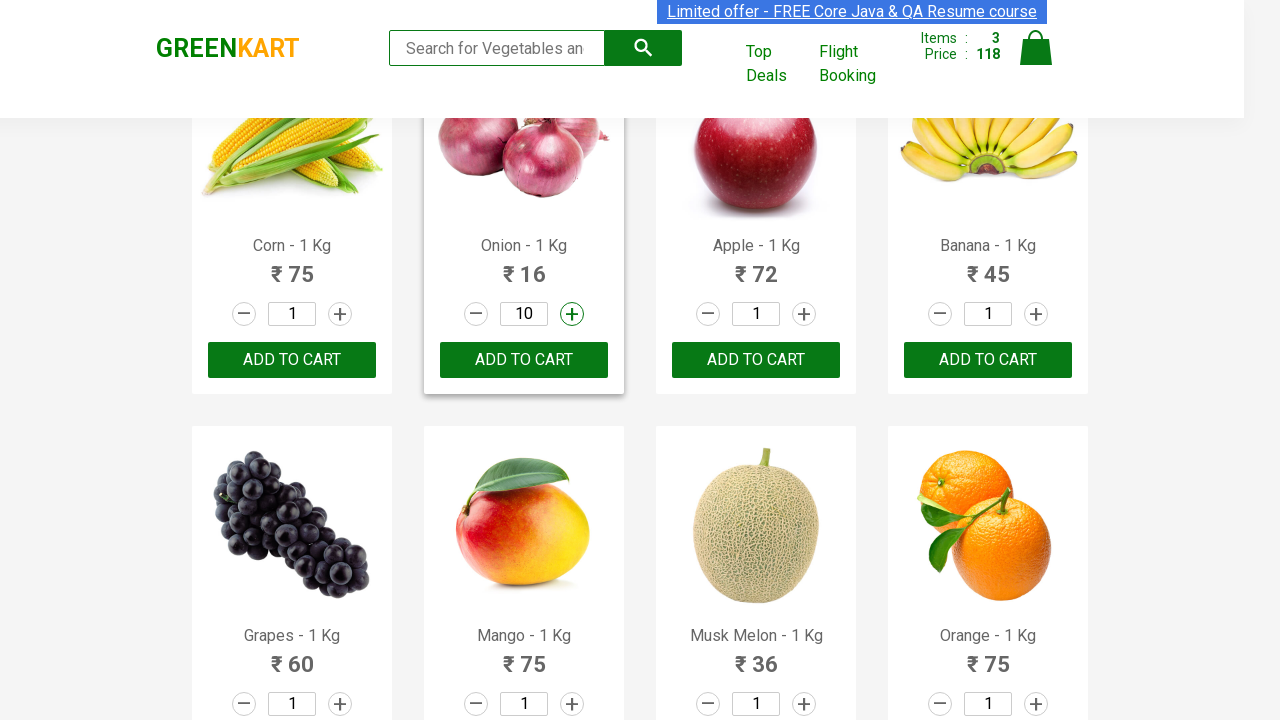

Waited for final cart state
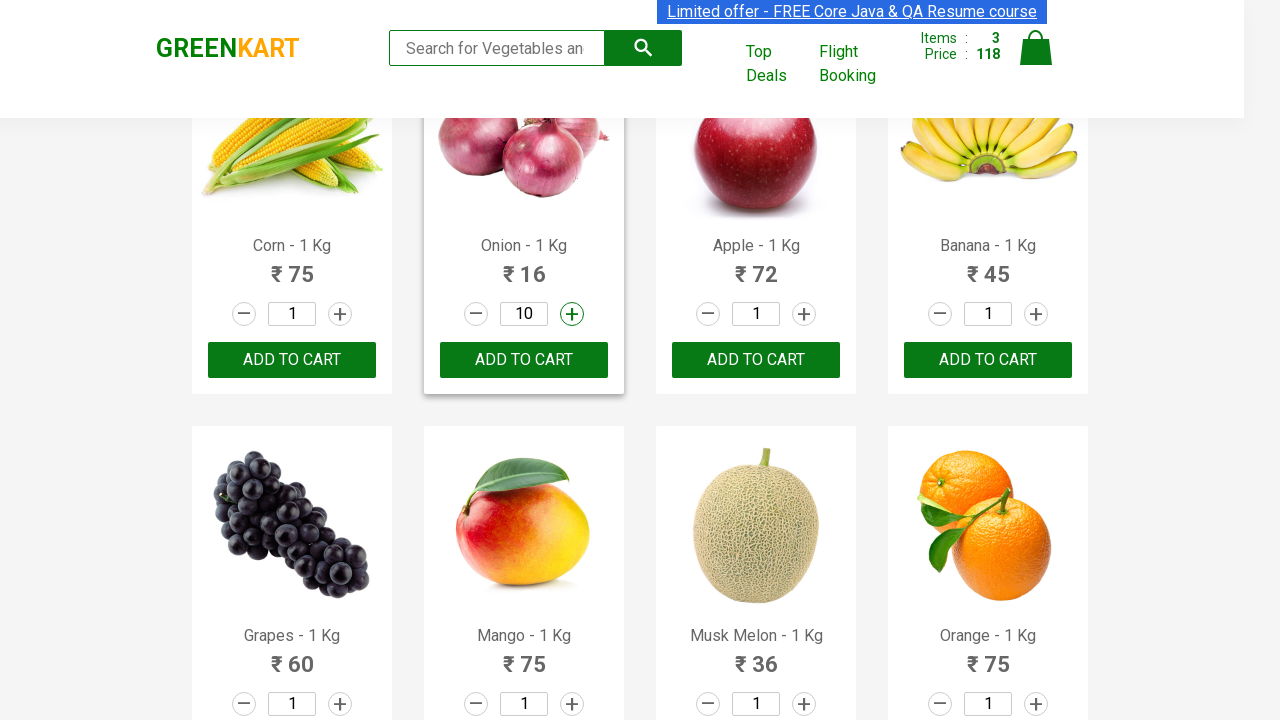

Clicked on cart icon at (1036, 59) on xpath=//a[@class='cart-icon']
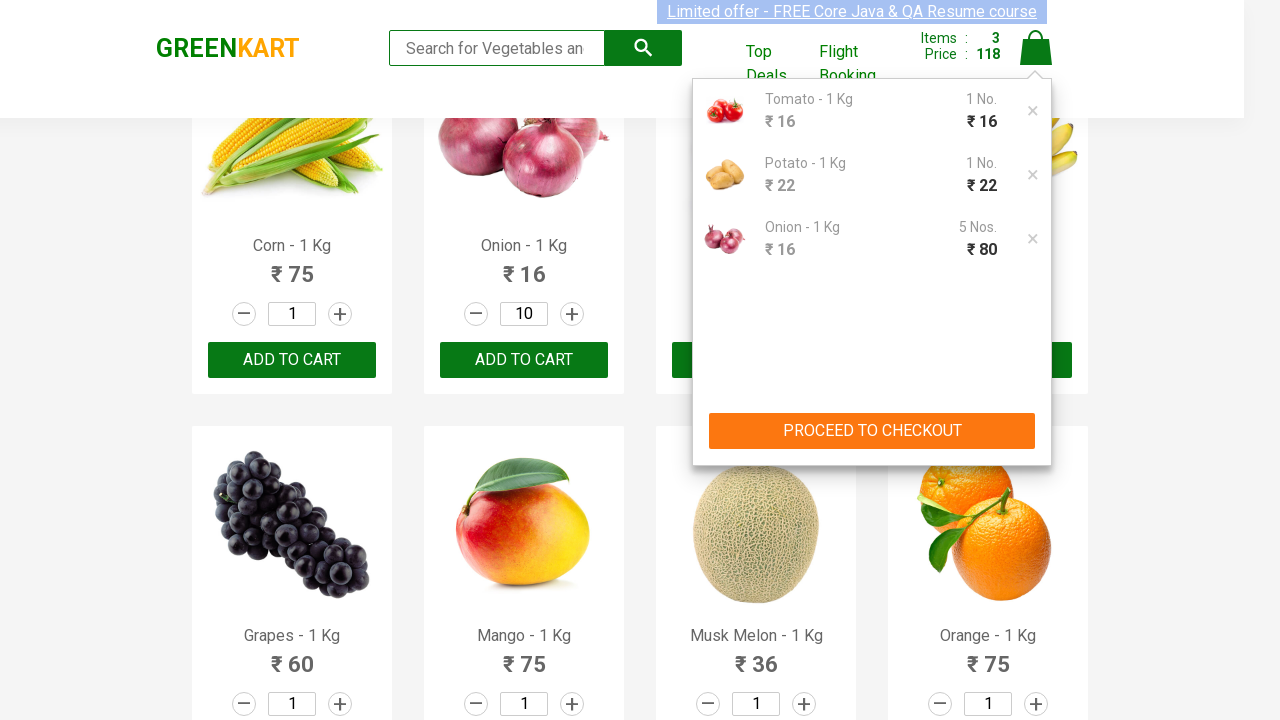

Waited for cart page to load
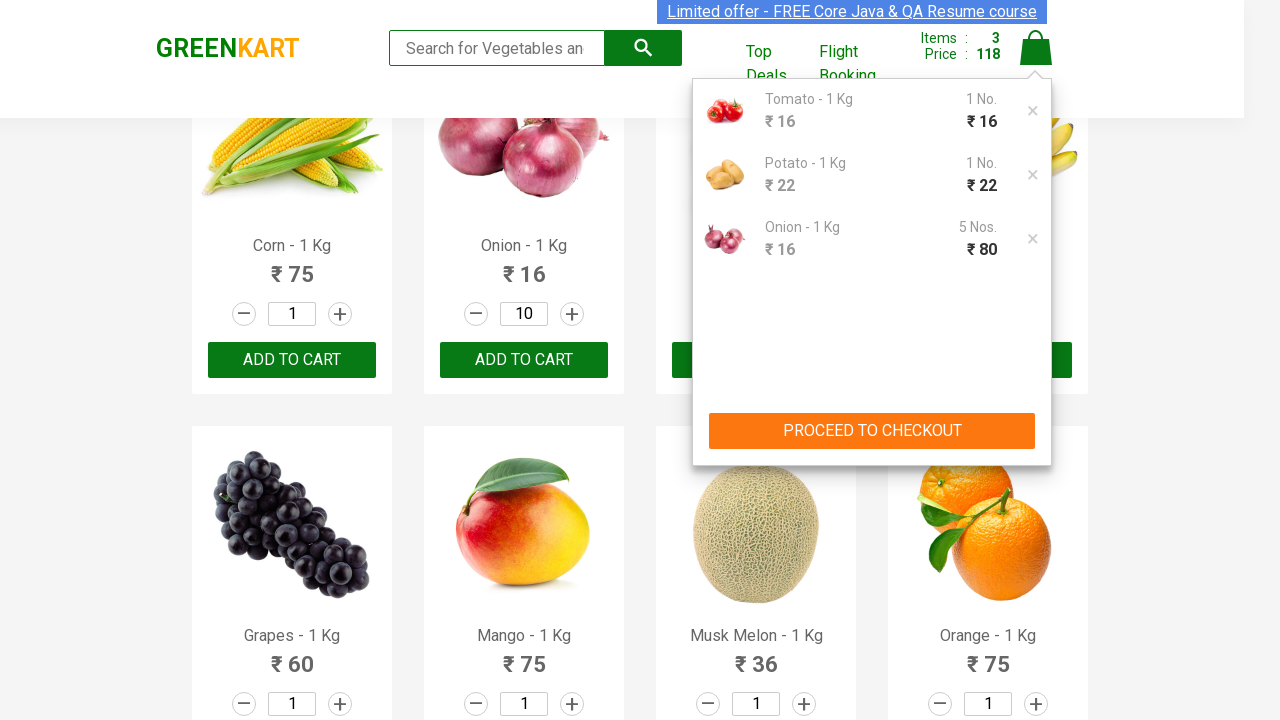

Clicked 'Proceed to Checkout' button at (872, 431) on xpath=//button[contains(text(),'PROCEED TO CHECKOUT')]
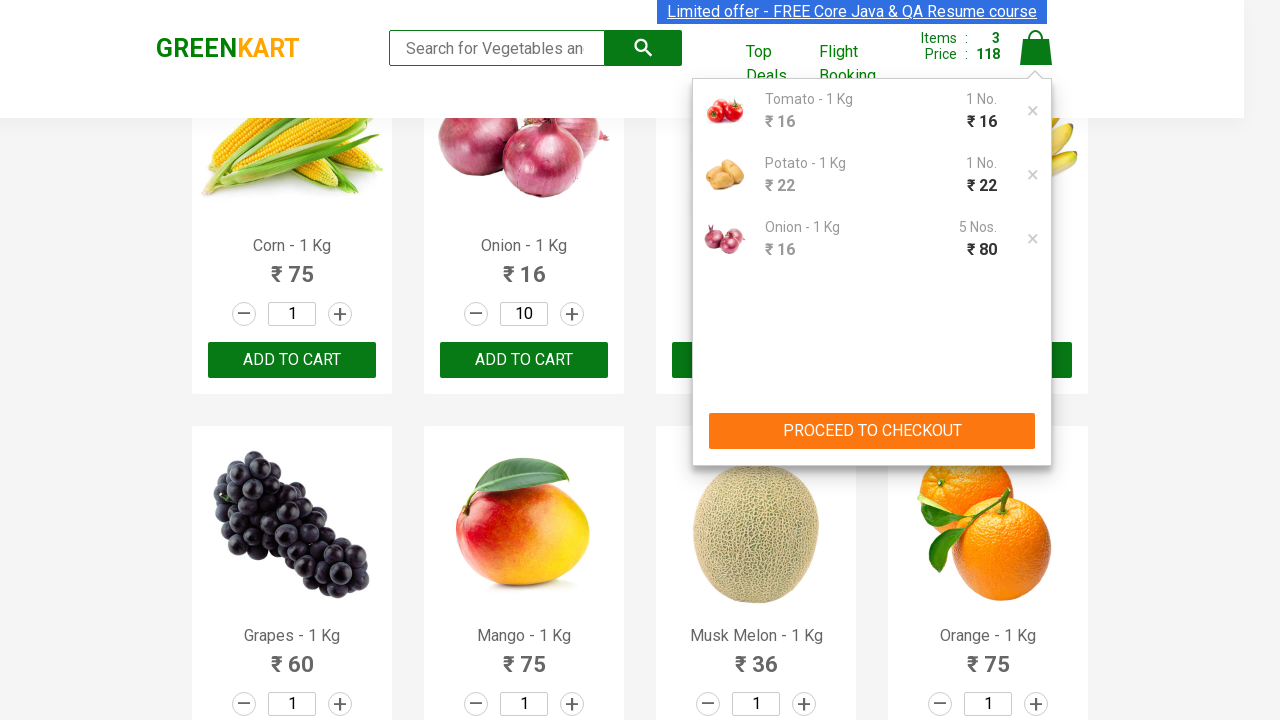

Waited for checkout page to load
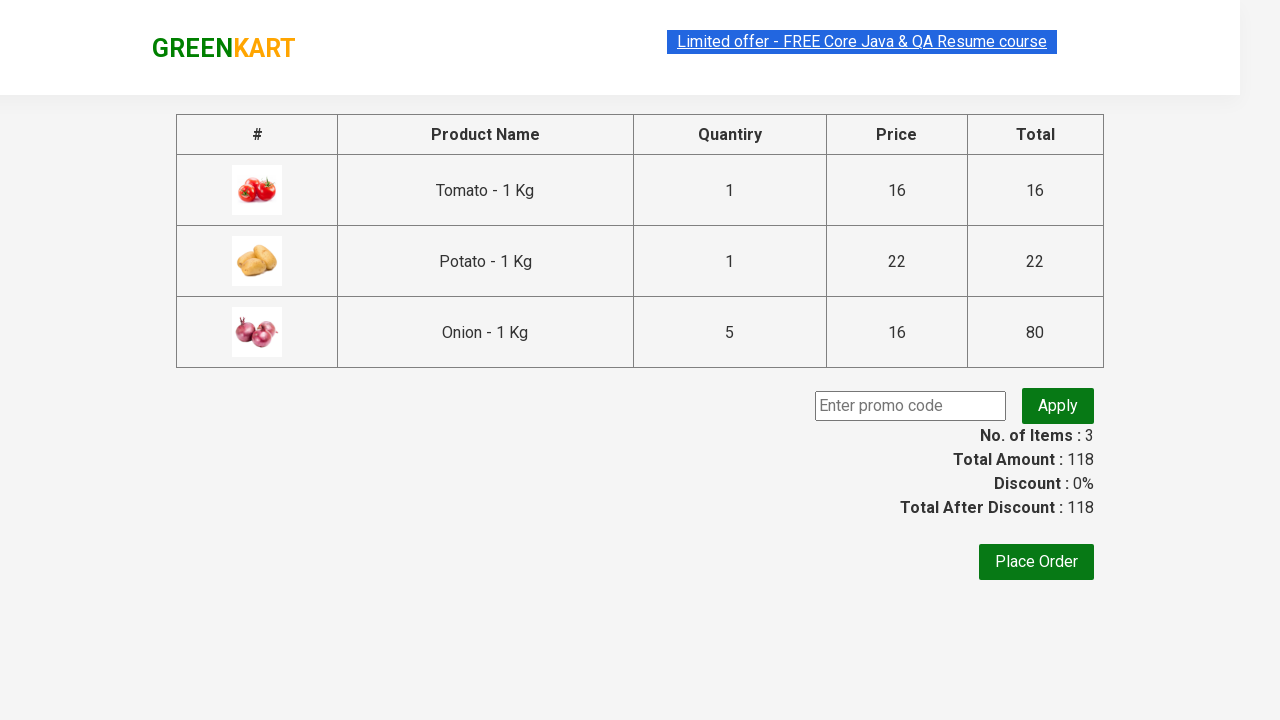

Entered promo code 'rahulshettyacademy' on .promoCode
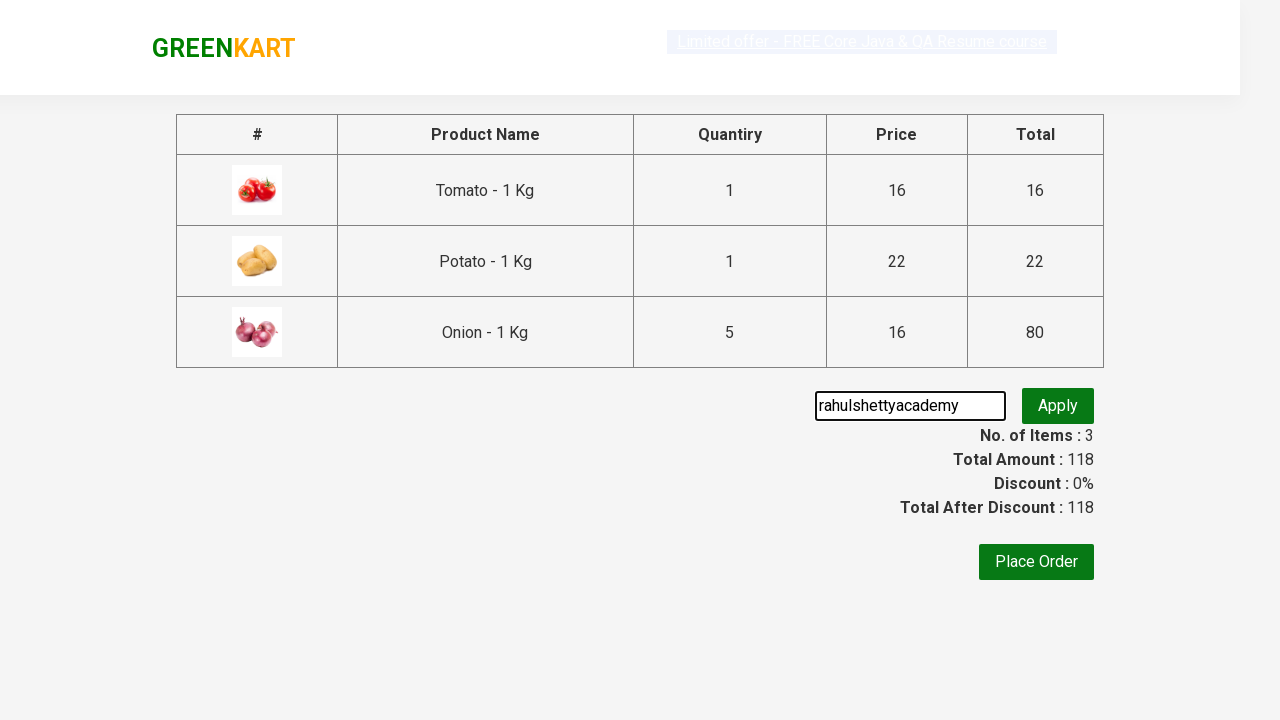

Clicked 'Apply' button for promo code at (1058, 406) on xpath=//button[text()='Apply']
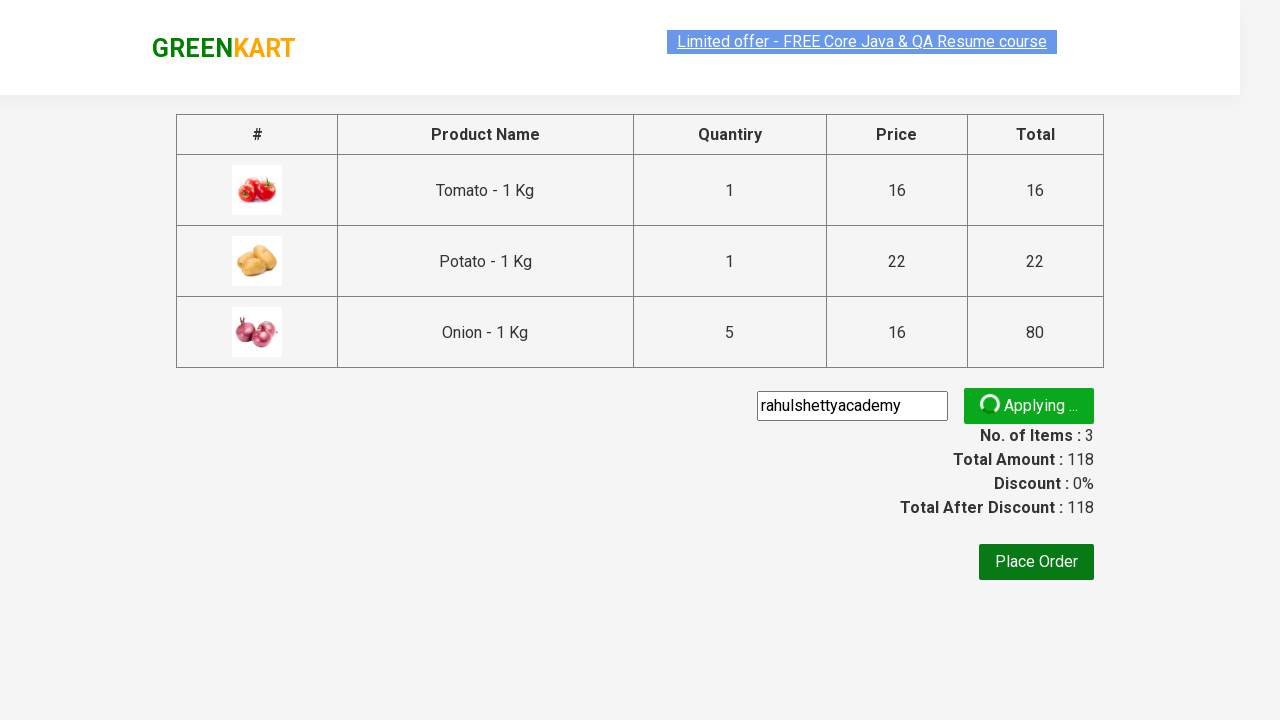

Waited for promo code application
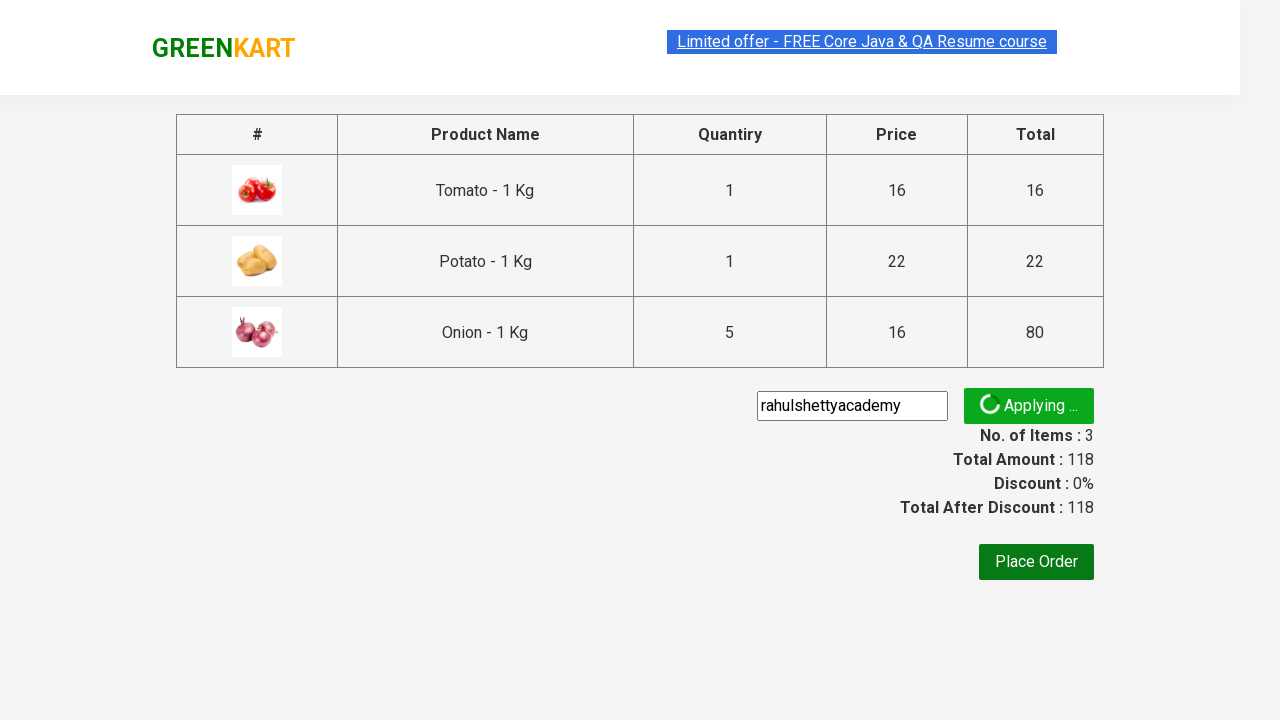

Clicked 'Place Order' button at (1036, 562) on xpath=//button[text()='Place Order']
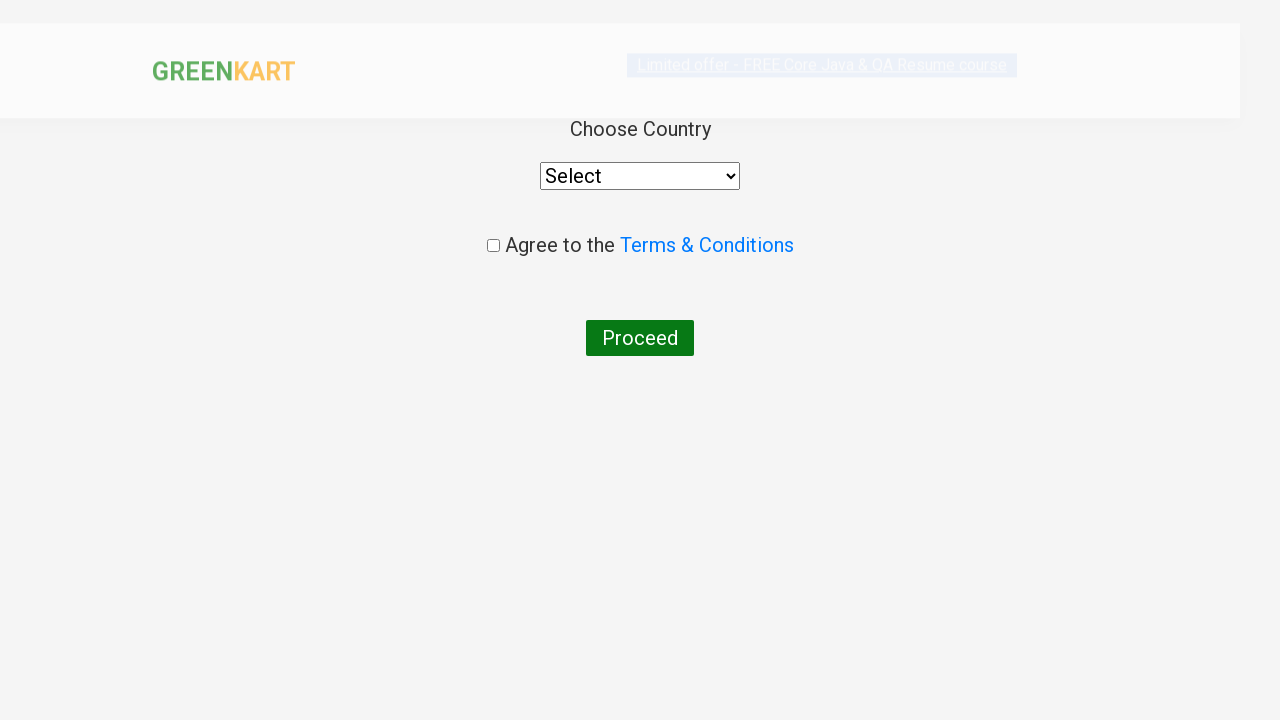

Waited for order details form to load
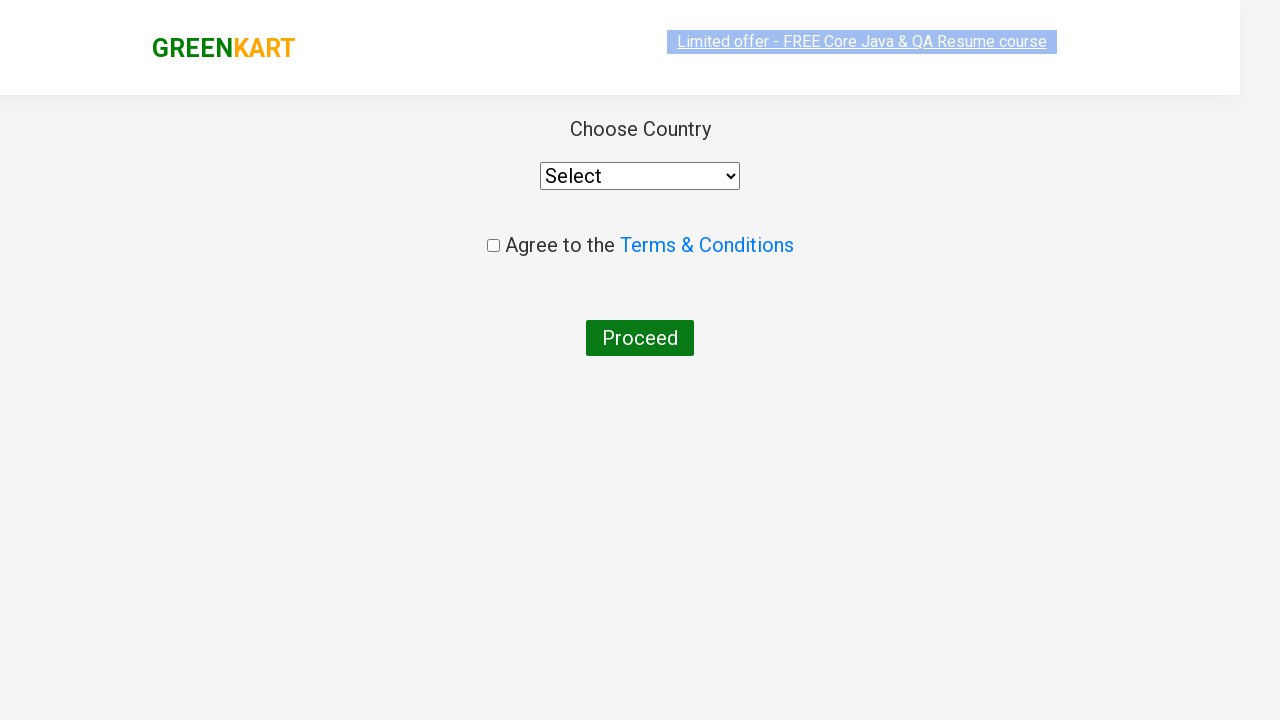

Selected 'India' from country dropdown on xpath=//select[@style='width: 200px;']
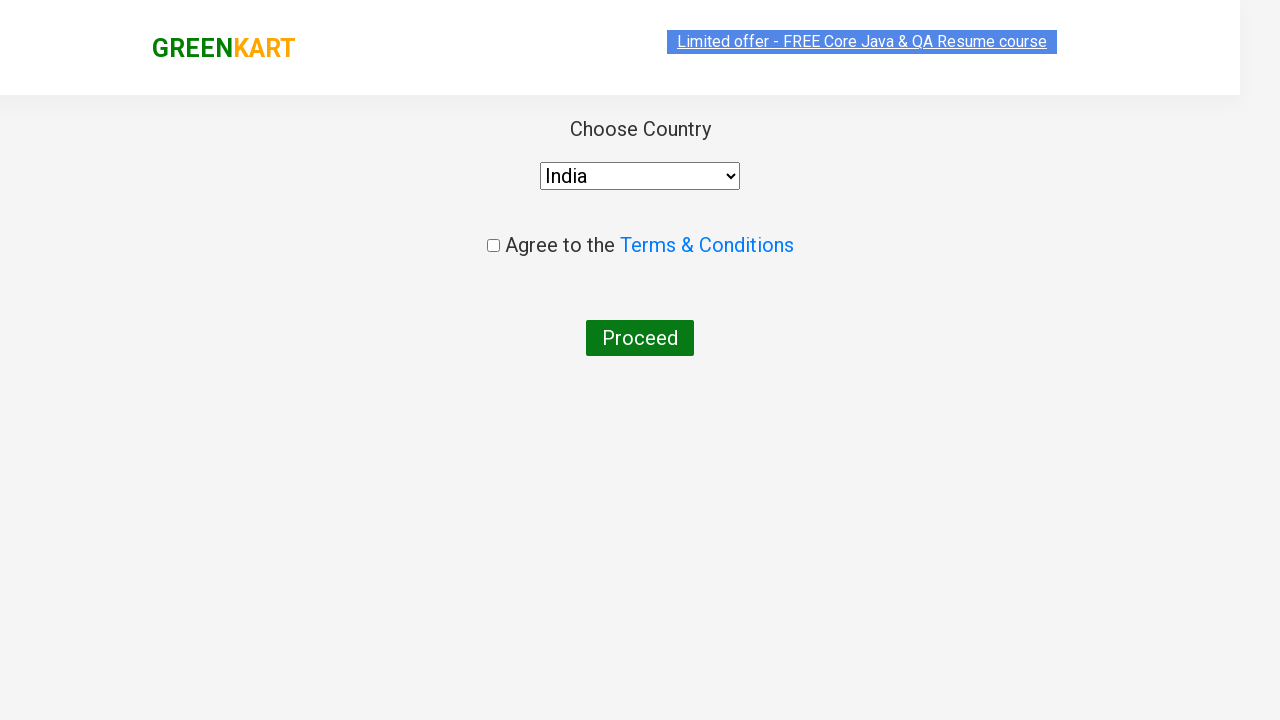

Waited for country selection to complete
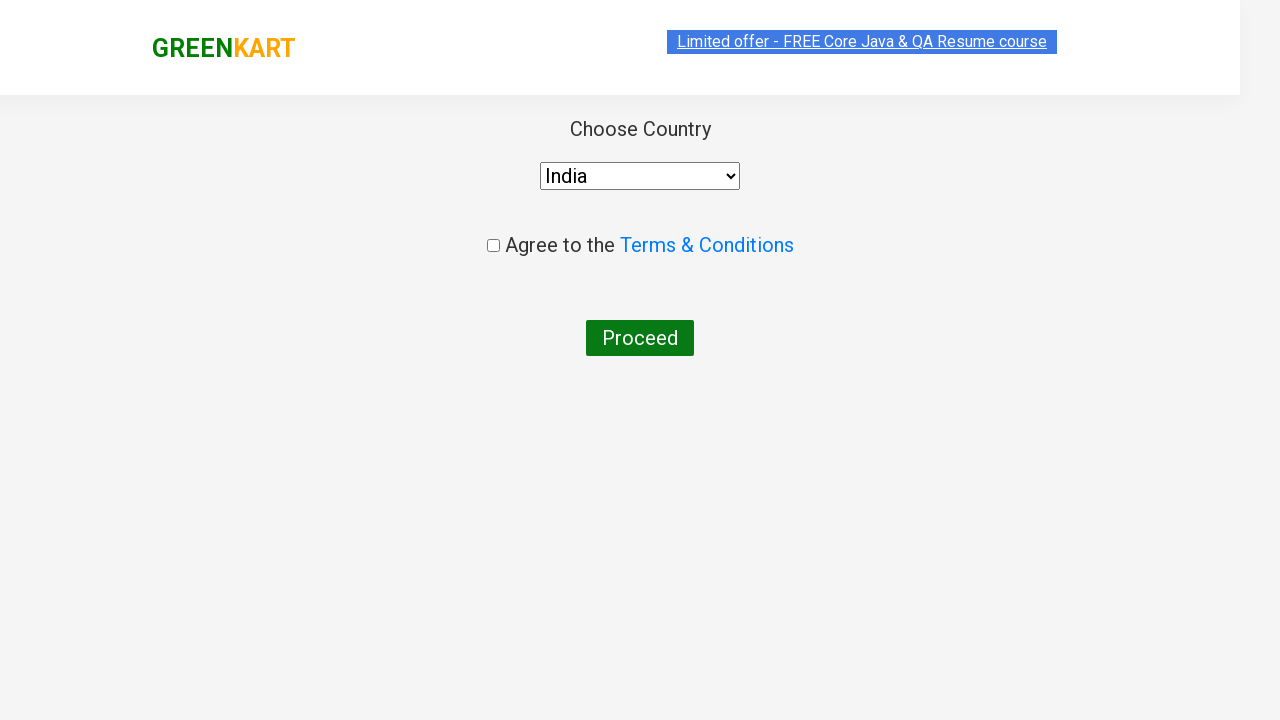

Checked the 'Terms and Conditions' checkbox at (493, 246) on .chkAgree
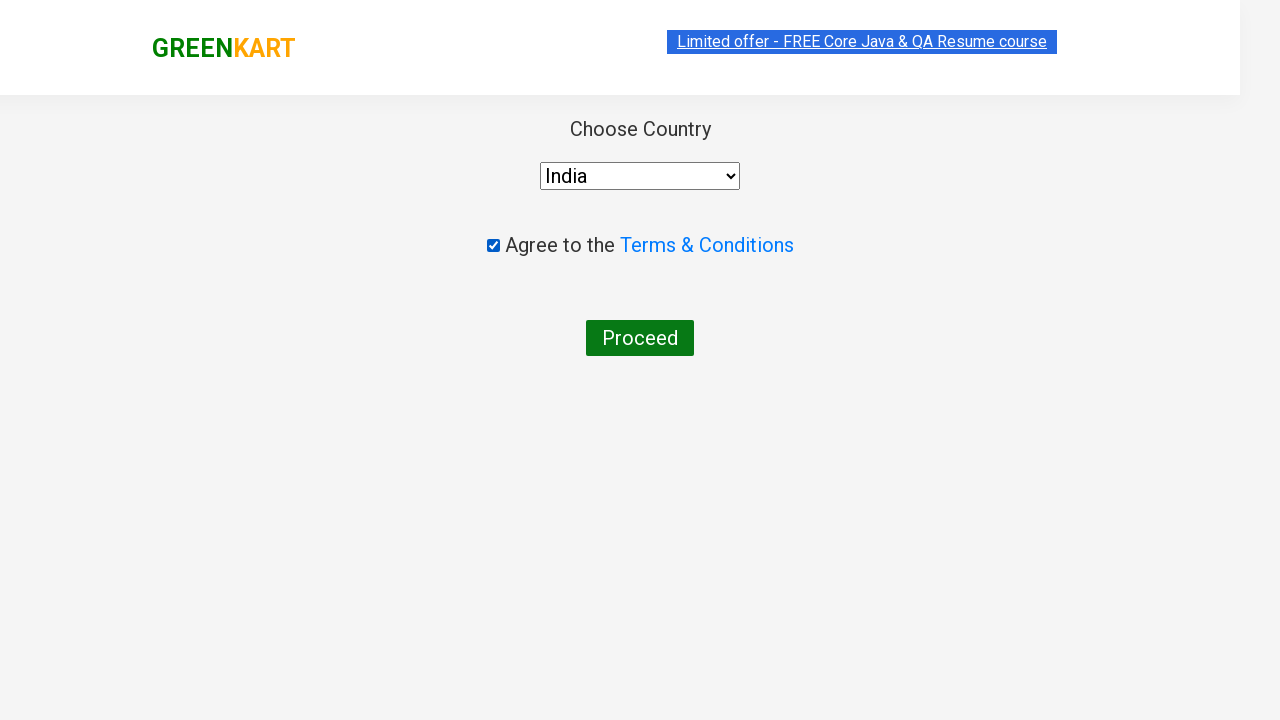

Waited for final form state
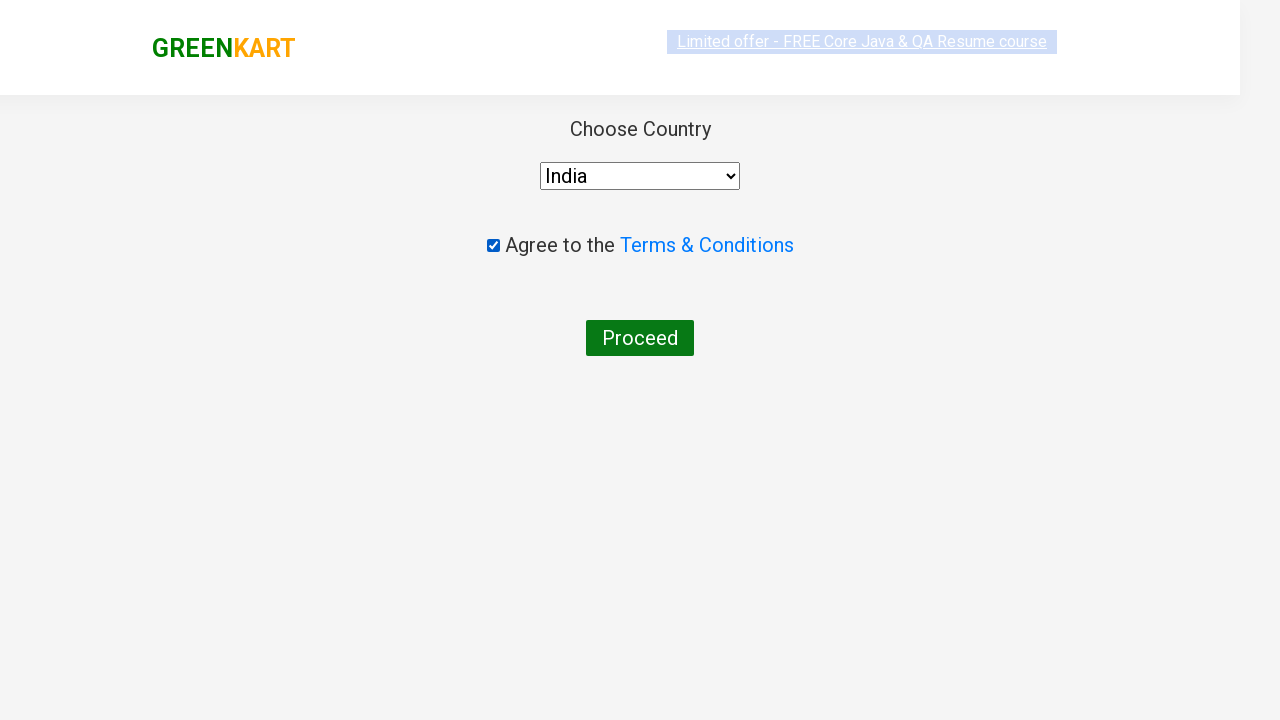

Clicked 'Proceed' button to complete order at (640, 338) on xpath=//button[text()='Proceed']
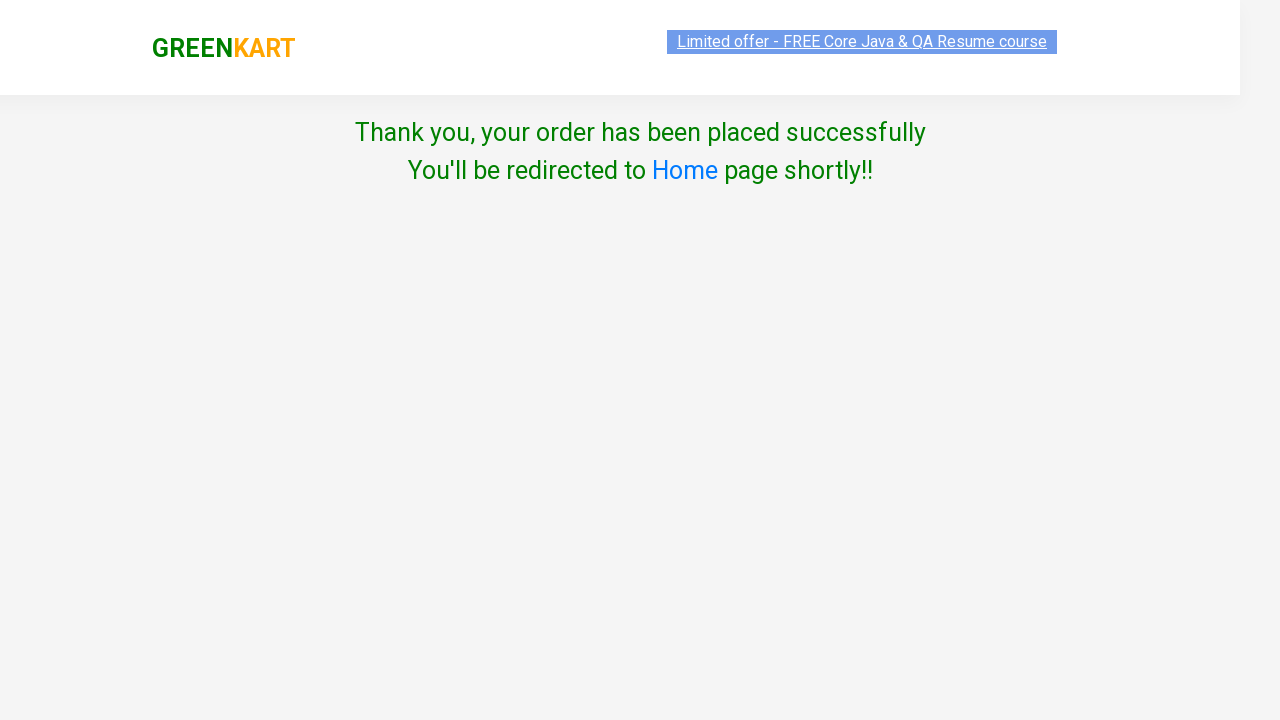

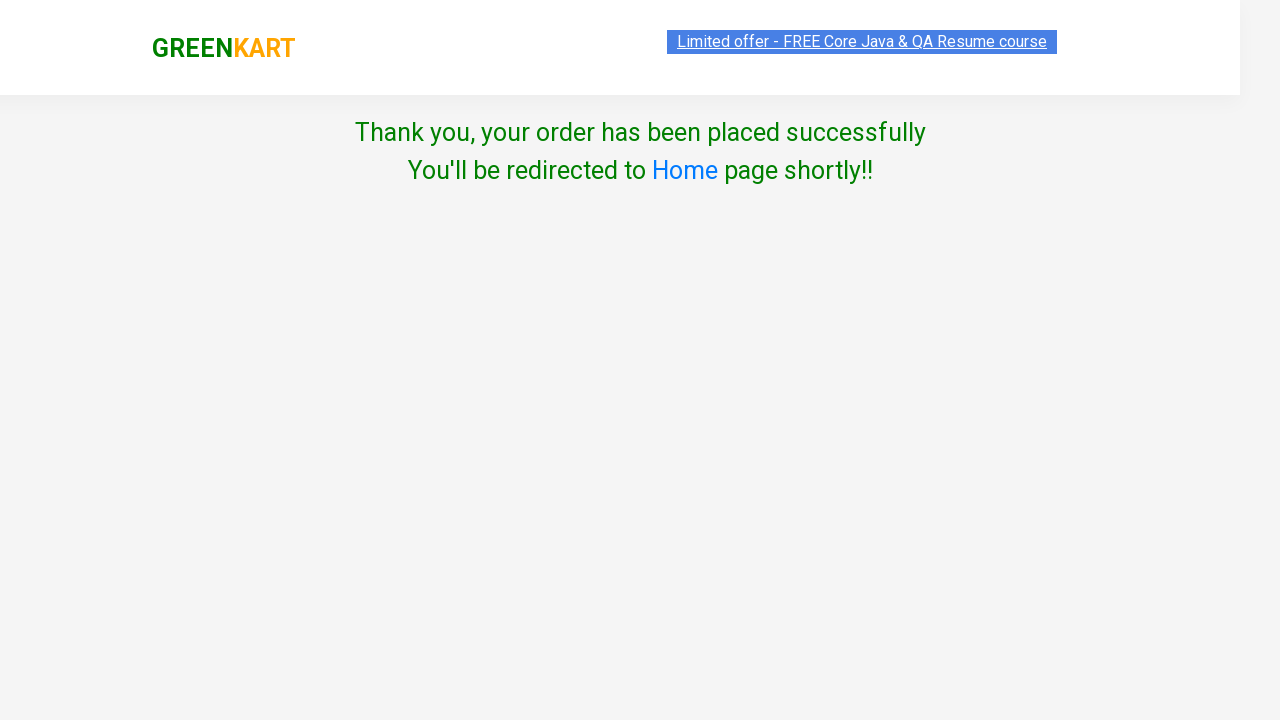